Tests drawing a shape on a signature pad canvas by performing a series of mouse movements with click-and-hold to create a pattern using offset-based drawing.

Starting URL: http://szimek.github.io/signature_pad/

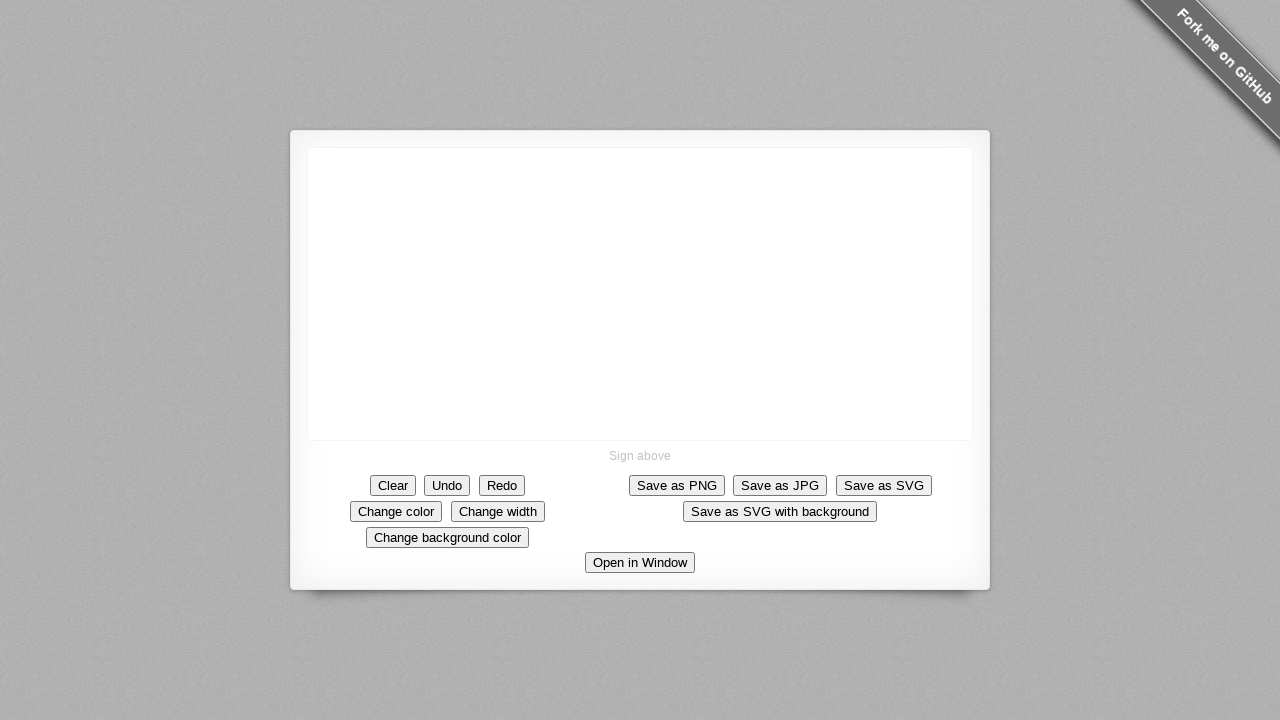

Clicked to focus on the page at (0, 0)
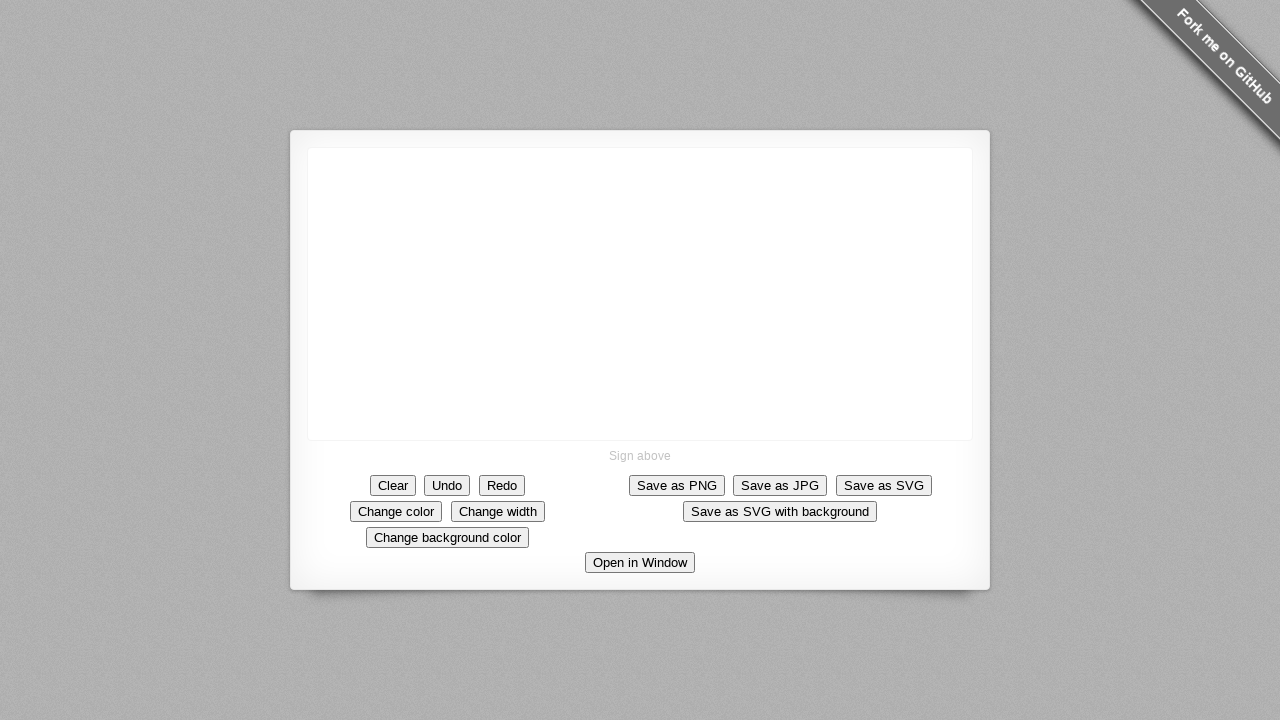

Moved mouse to starting position (660, 345) at (660, 345)
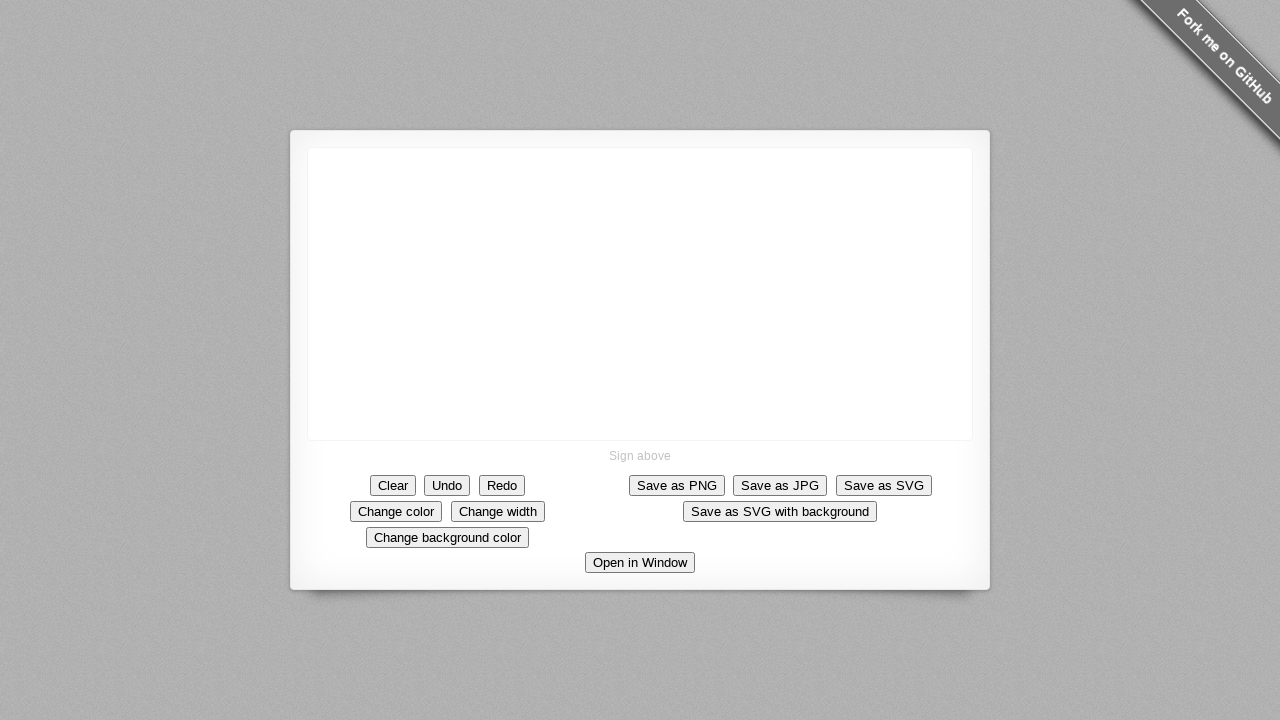

Pressed mouse button down to start drawing at (660, 345)
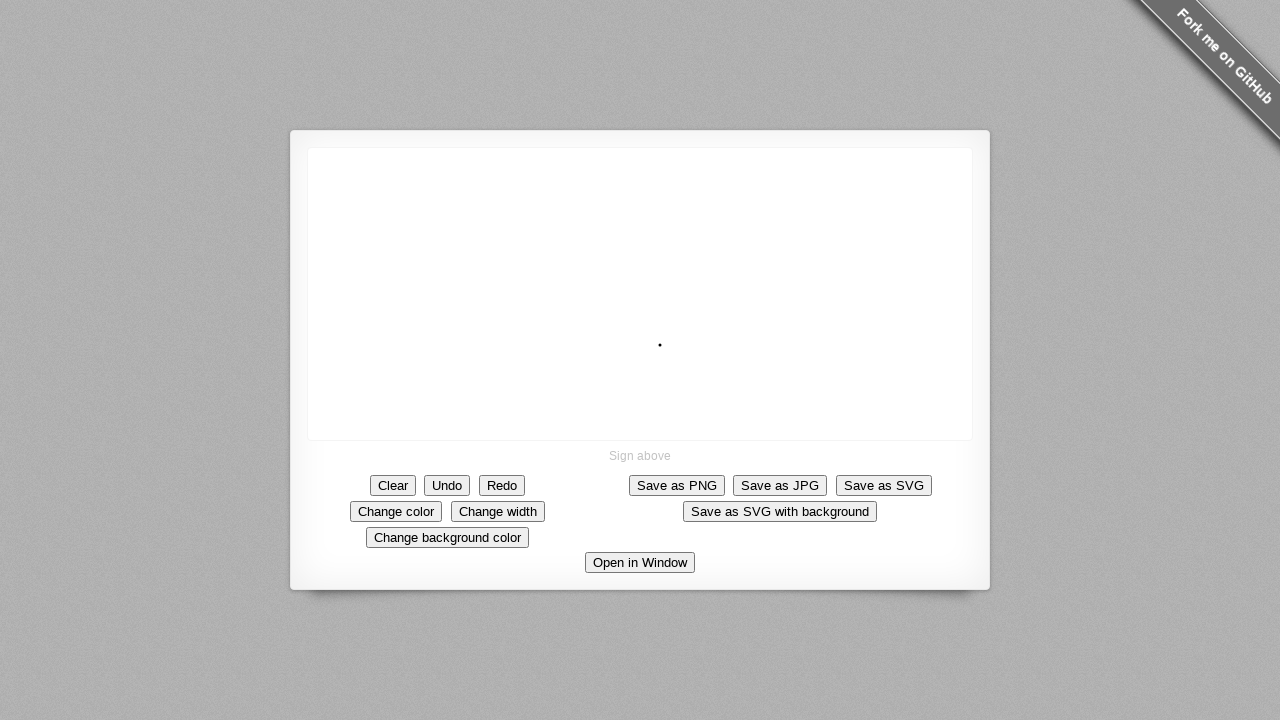

Moved mouse to (661, 332) in first loop iteration 1 at (661, 332)
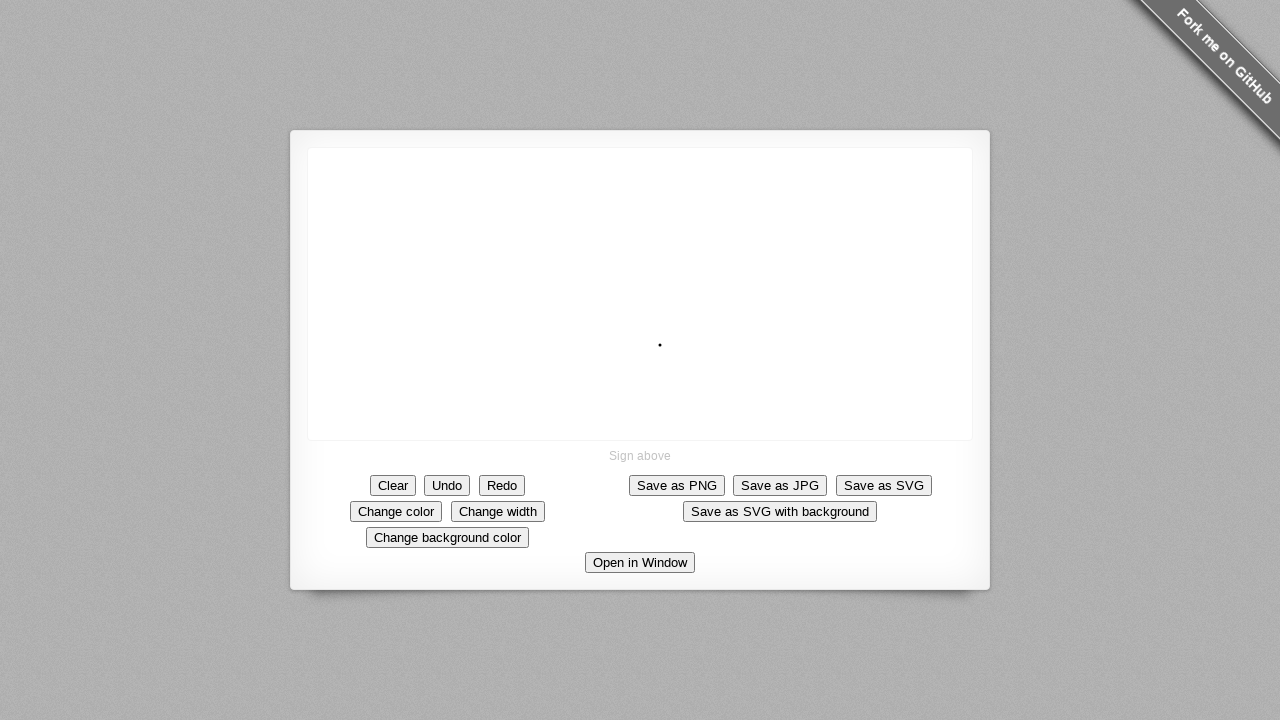

Moved mouse to (663, 320) in first loop iteration 2 at (663, 320)
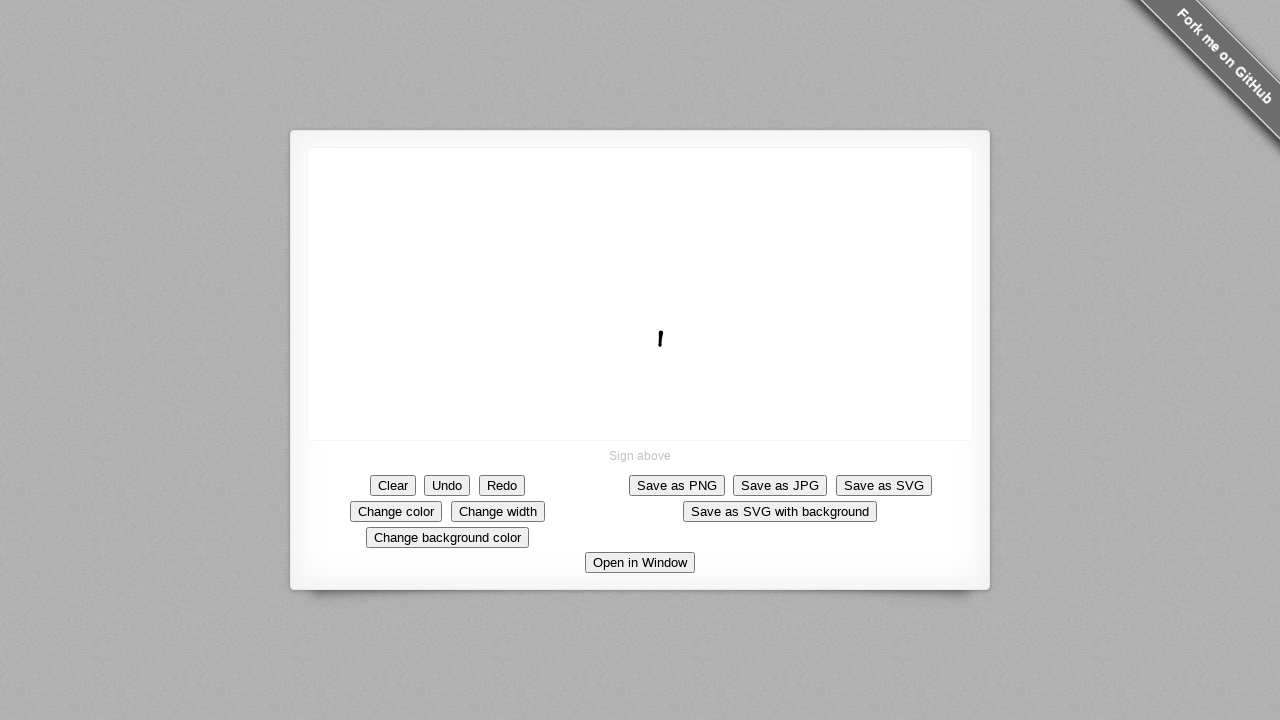

Moved mouse to (666, 309) in first loop iteration 3 at (666, 309)
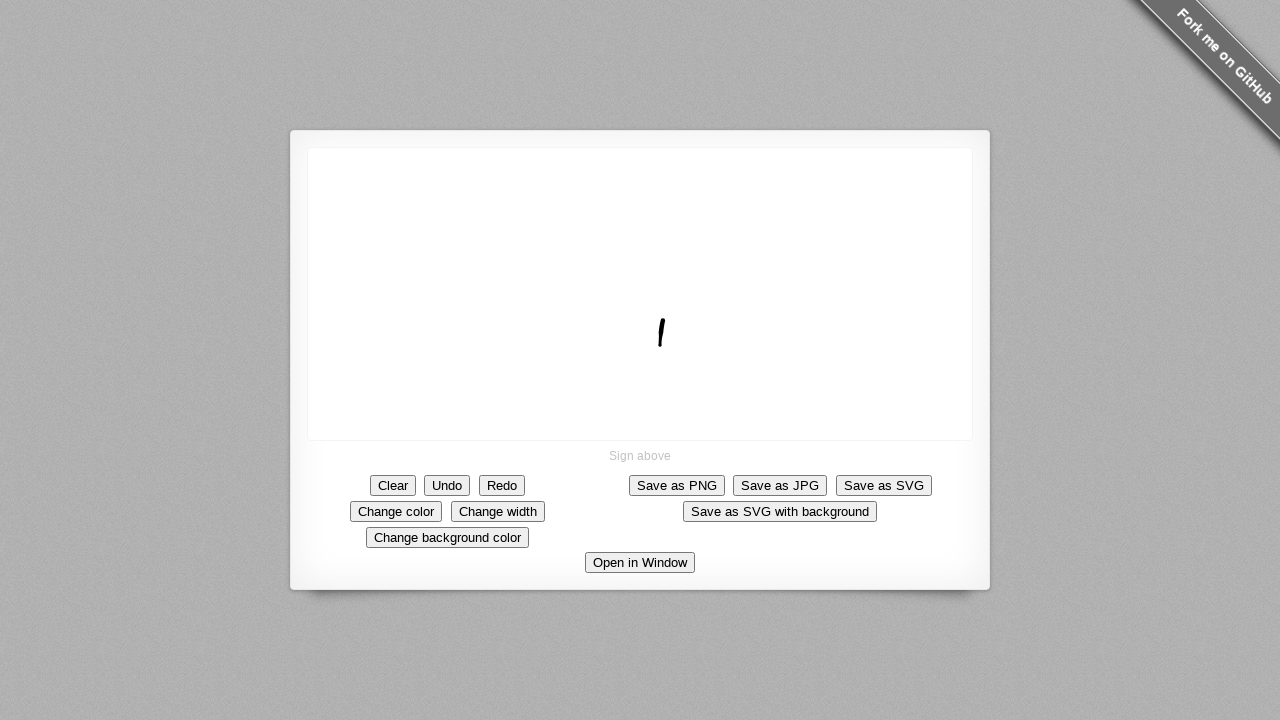

Moved mouse to (670, 299) in first loop iteration 4 at (670, 299)
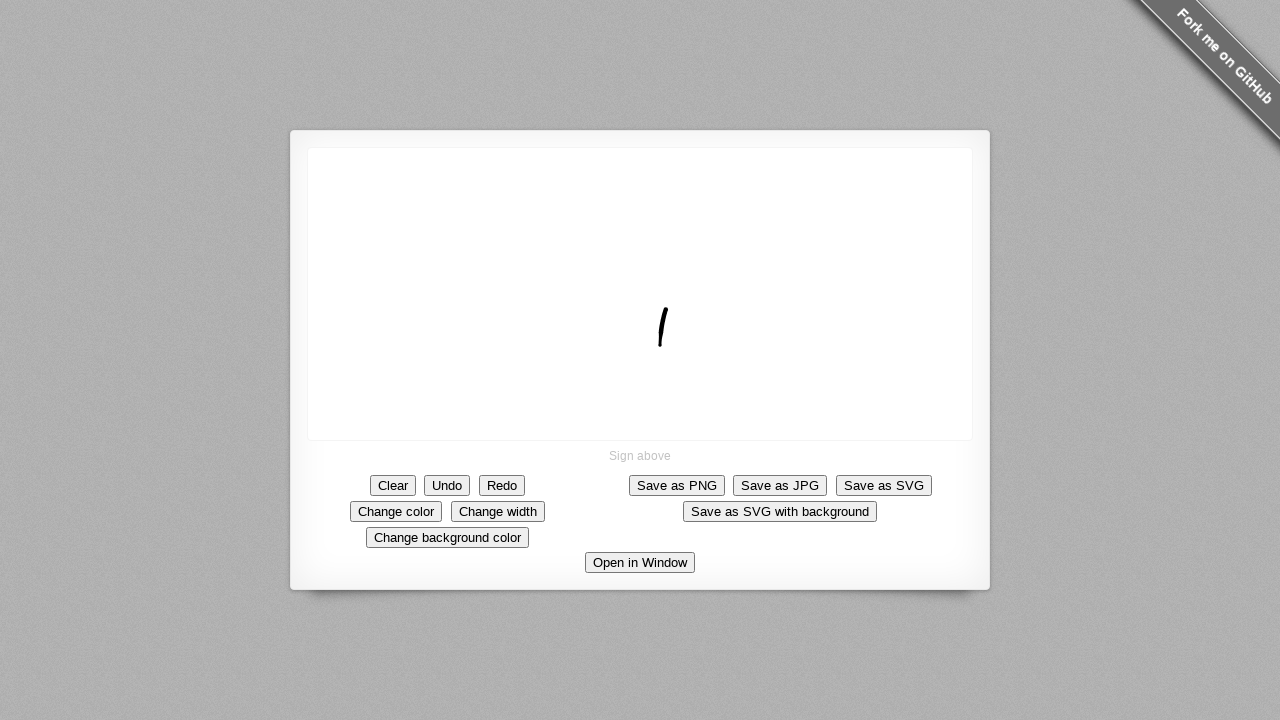

Moved mouse to (675, 290) in first loop iteration 5 at (675, 290)
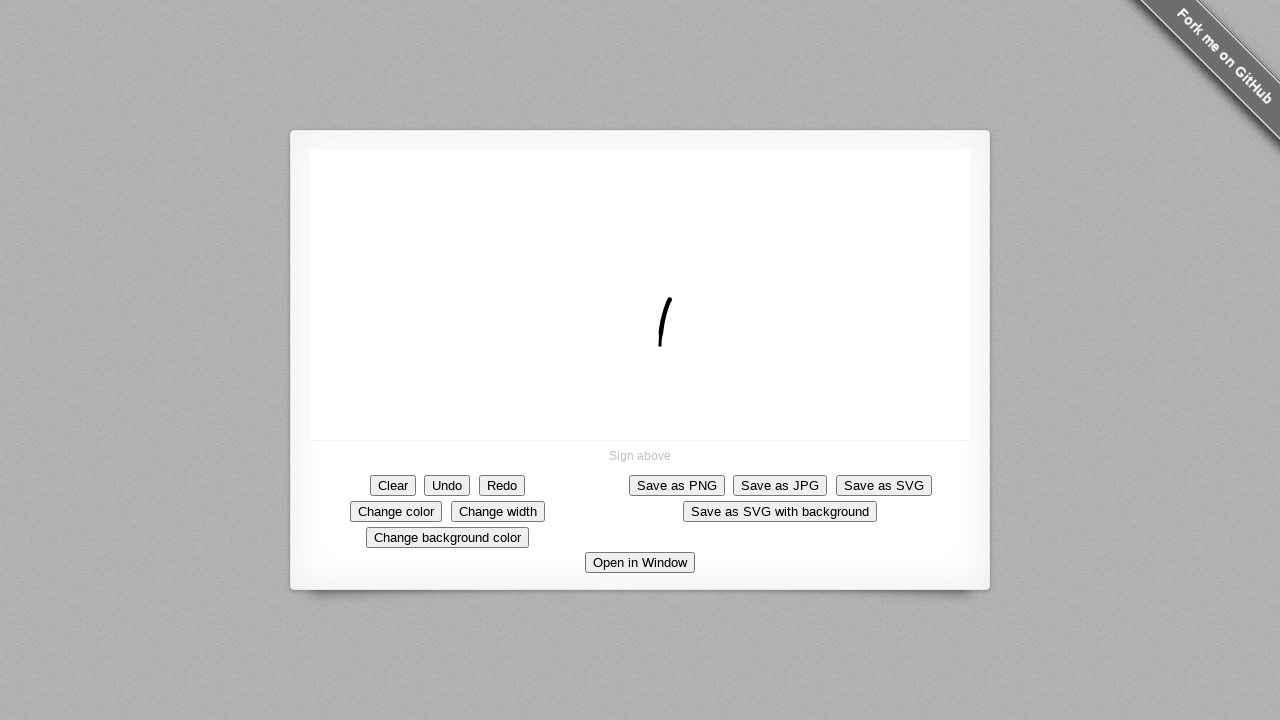

Moved mouse to (681, 282) in first loop iteration 6 at (681, 282)
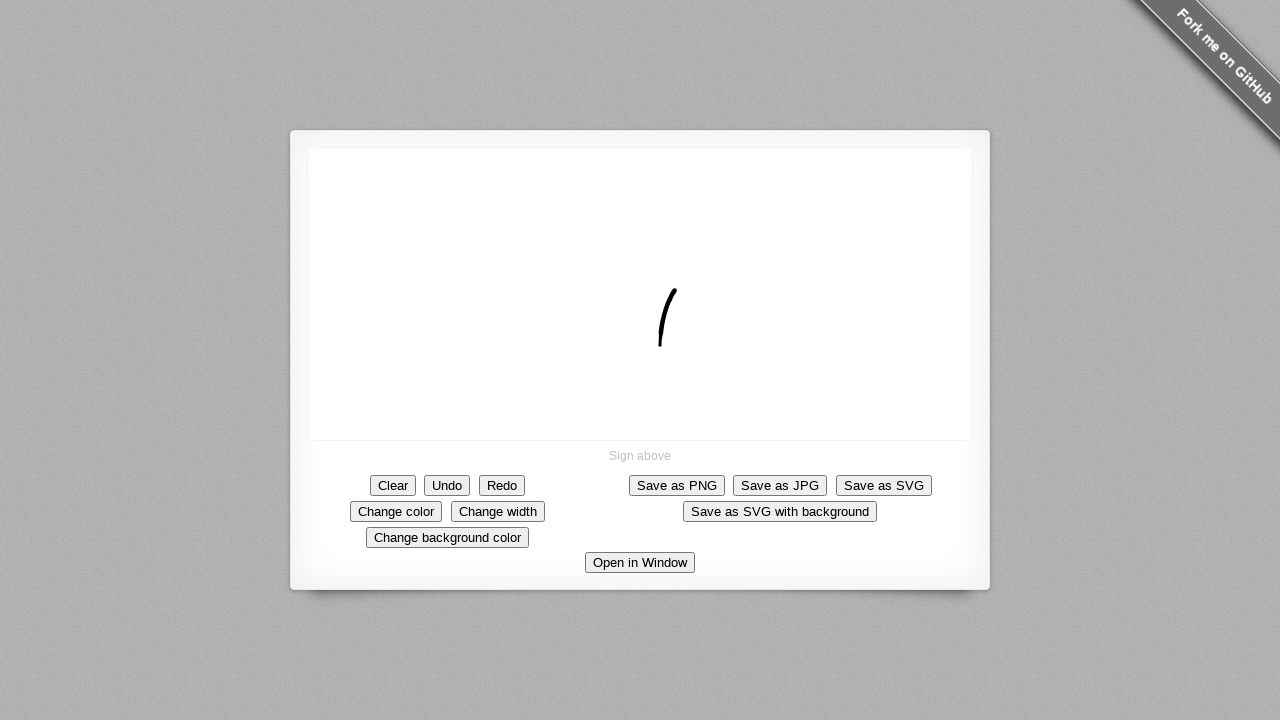

Moved mouse to (688, 275) in first loop iteration 7 at (688, 275)
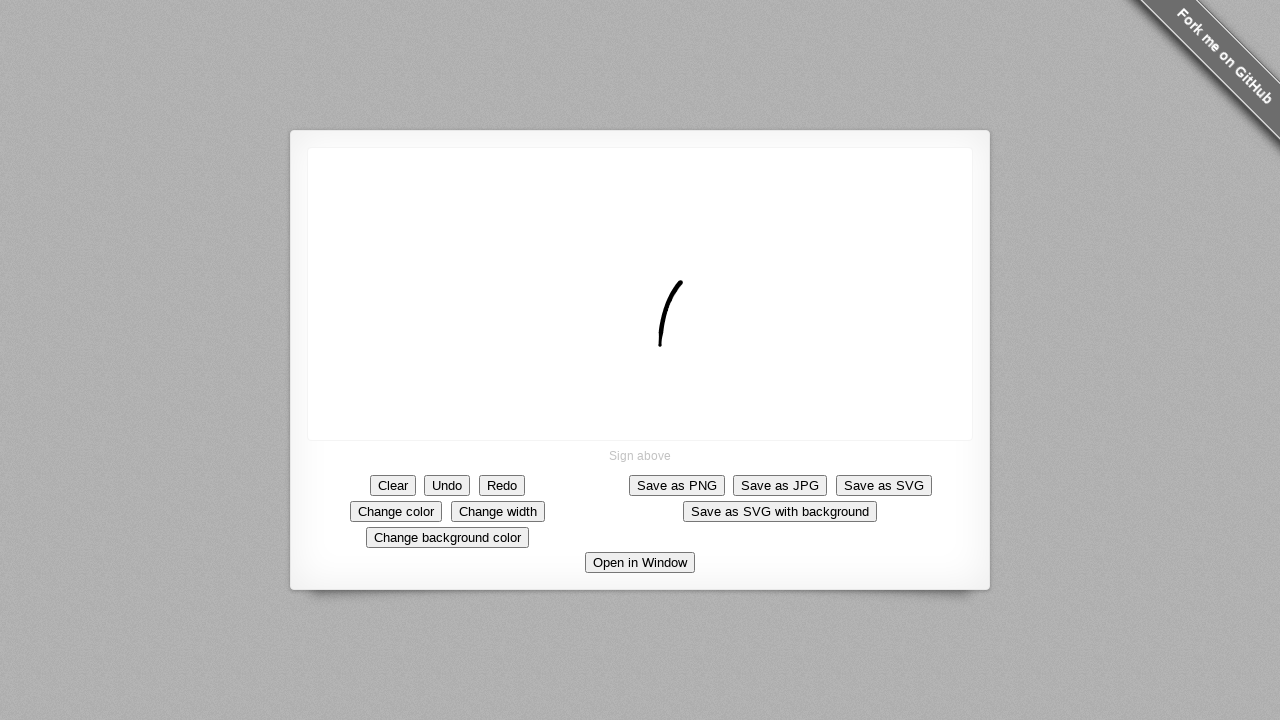

Moved mouse to (696, 269) in first loop iteration 8 at (696, 269)
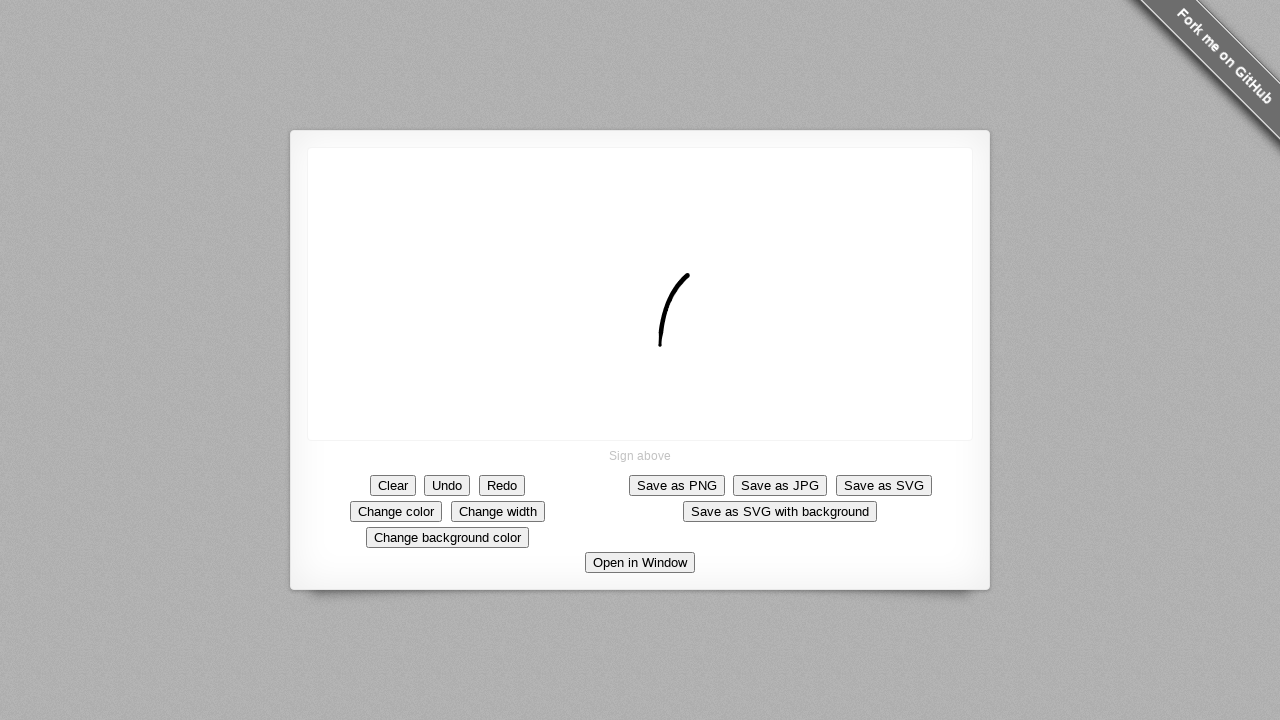

Moved mouse to (705, 264) in first loop iteration 9 at (705, 264)
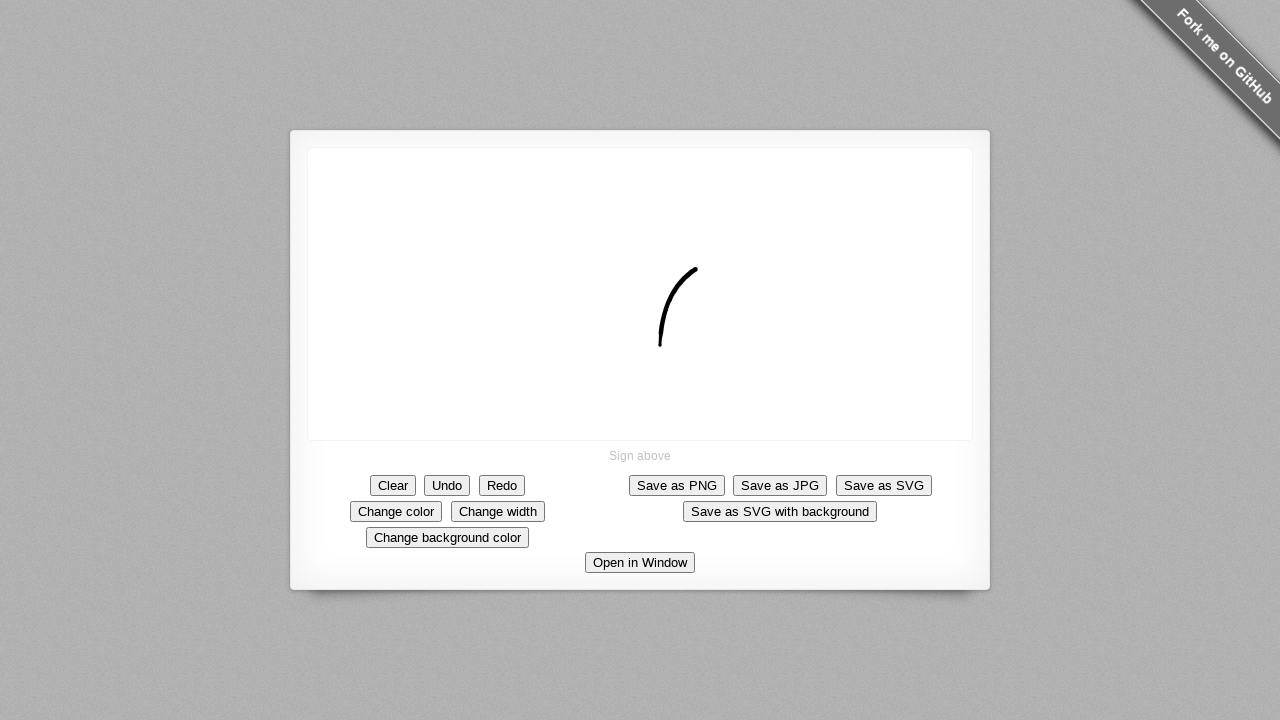

Moved mouse to (715, 260) in first loop iteration 10 at (715, 260)
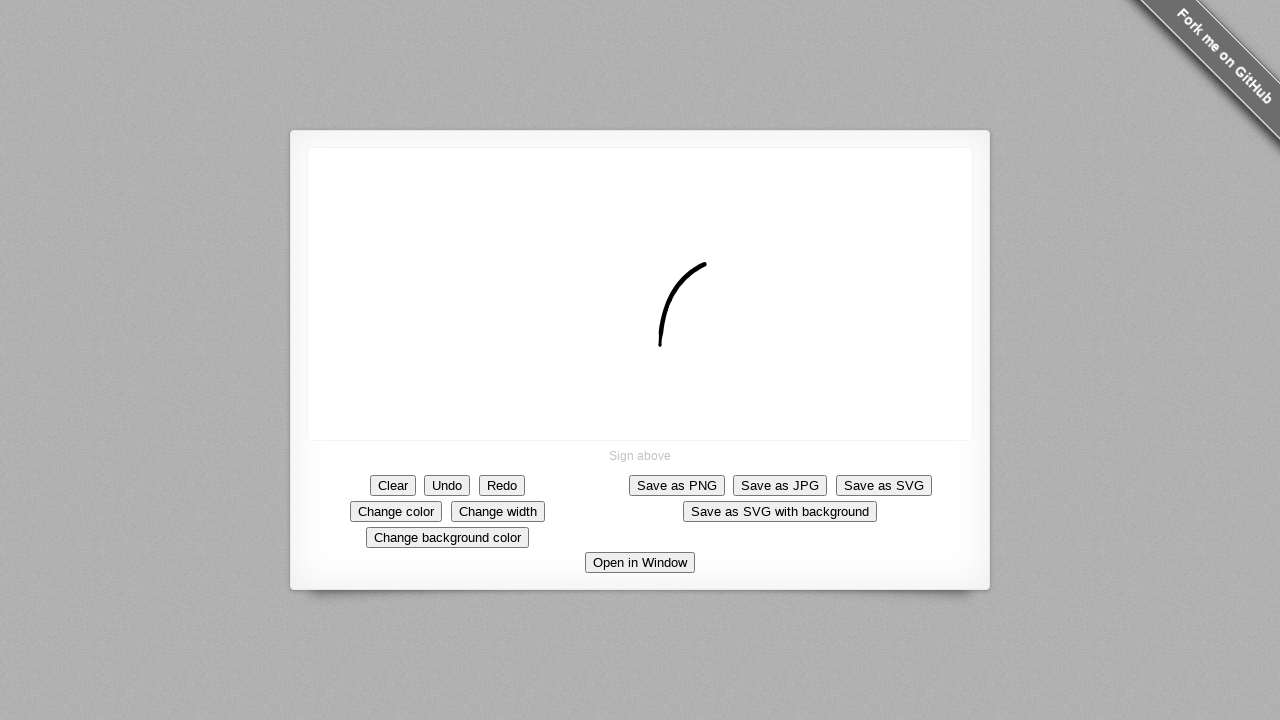

Moved mouse to (726, 257) in first loop iteration 11 at (726, 257)
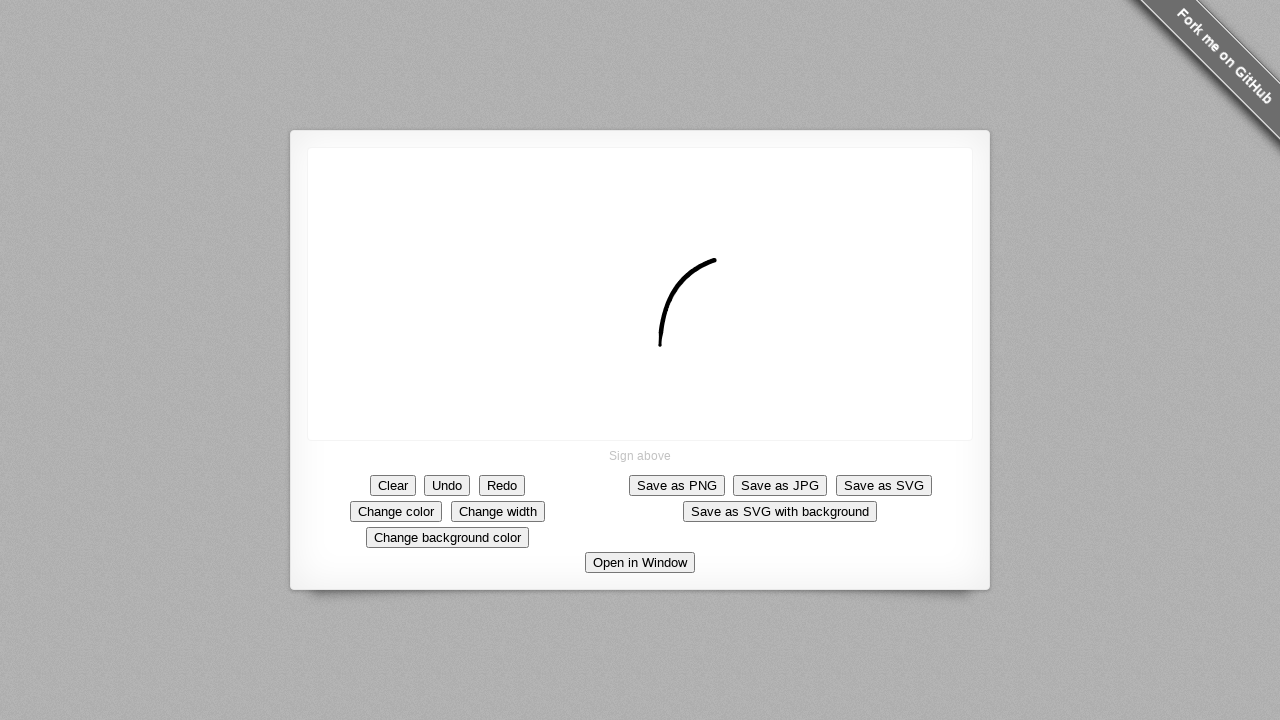

Moved mouse to (738, 255) in first loop iteration 12 at (738, 255)
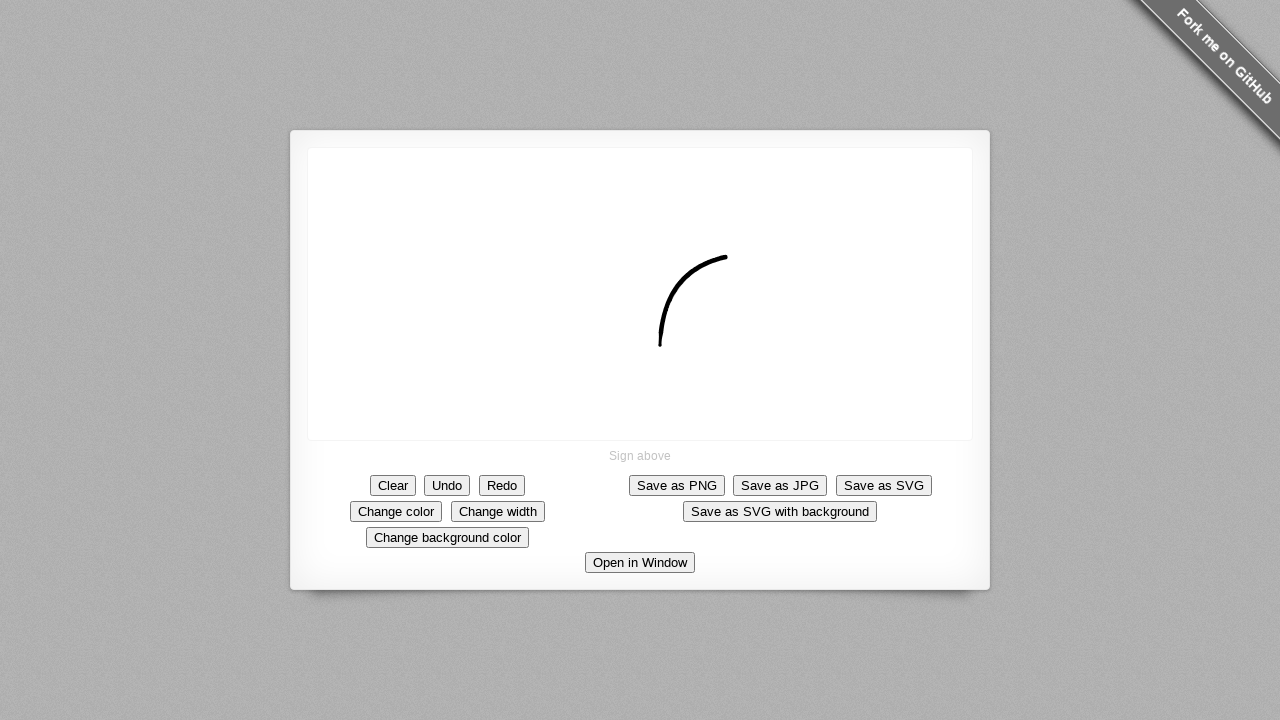

Moved mouse to (751, 254) in first loop iteration 13 at (751, 254)
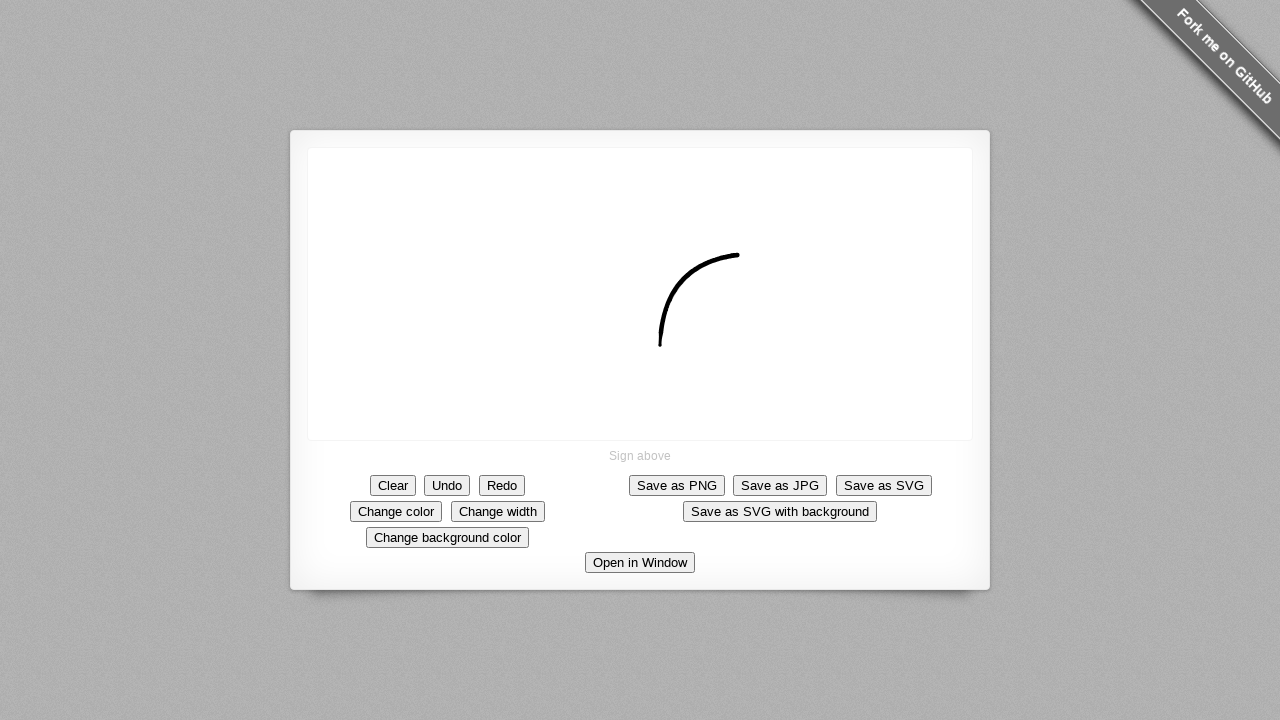

Moved mouse to (765, 254) in second loop iteration 14 at (765, 254)
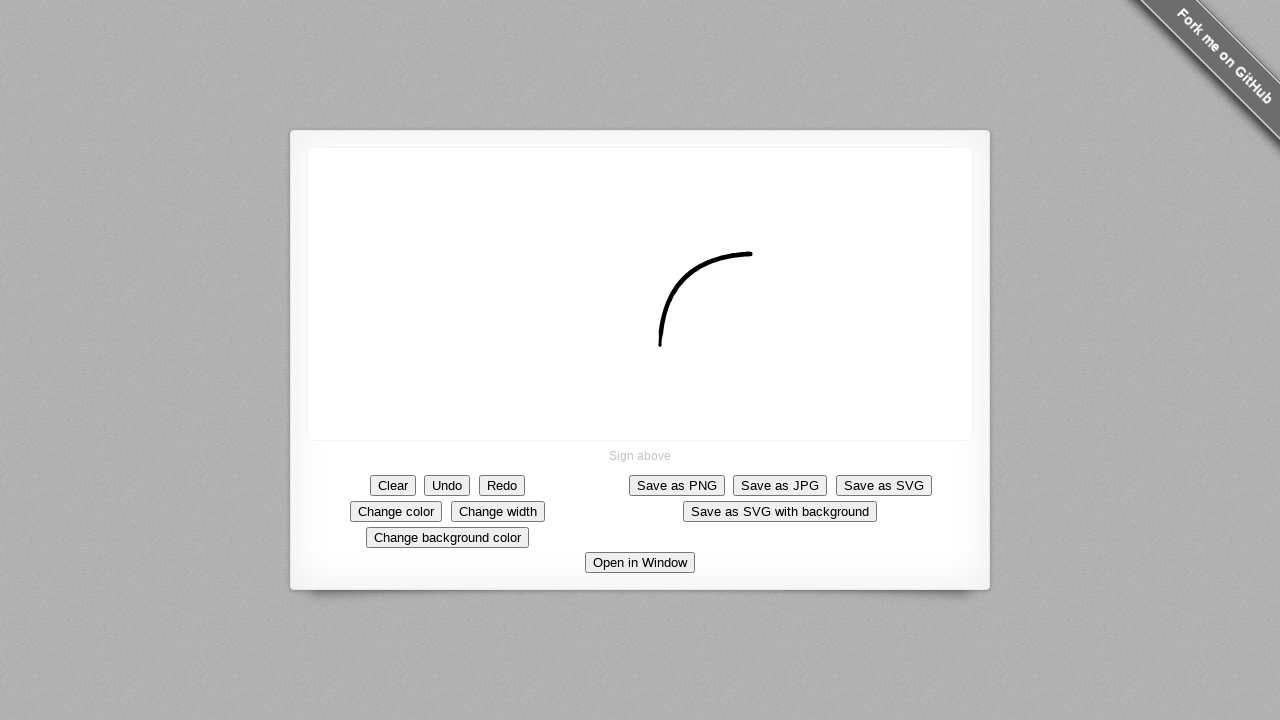

Moved mouse to (778, 255) in second loop iteration 13 at (778, 255)
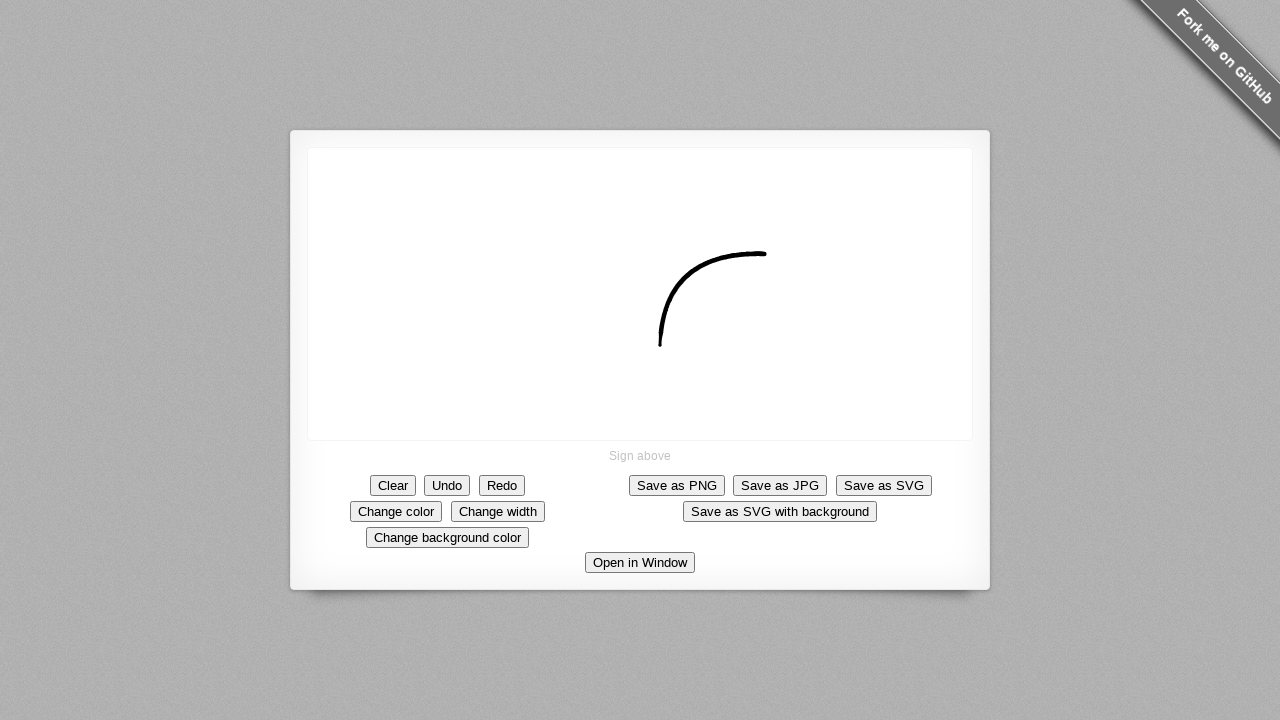

Moved mouse to (790, 257) in second loop iteration 12 at (790, 257)
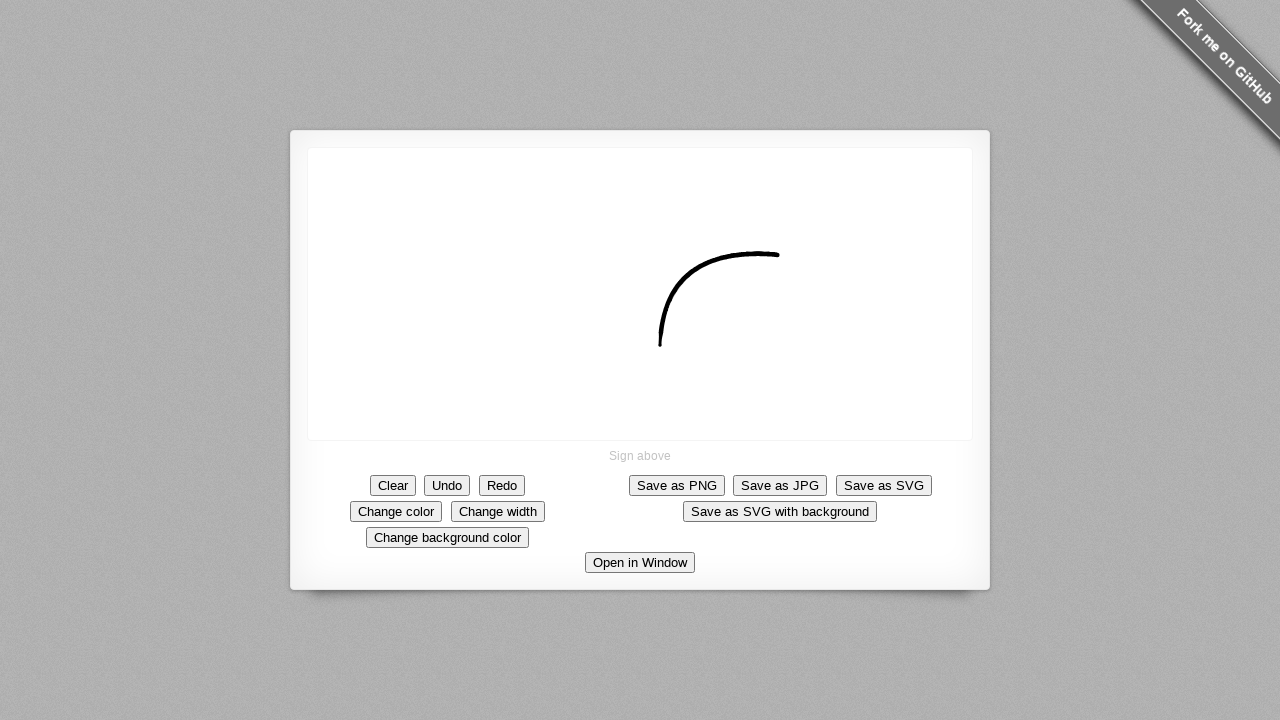

Moved mouse to (801, 260) in second loop iteration 11 at (801, 260)
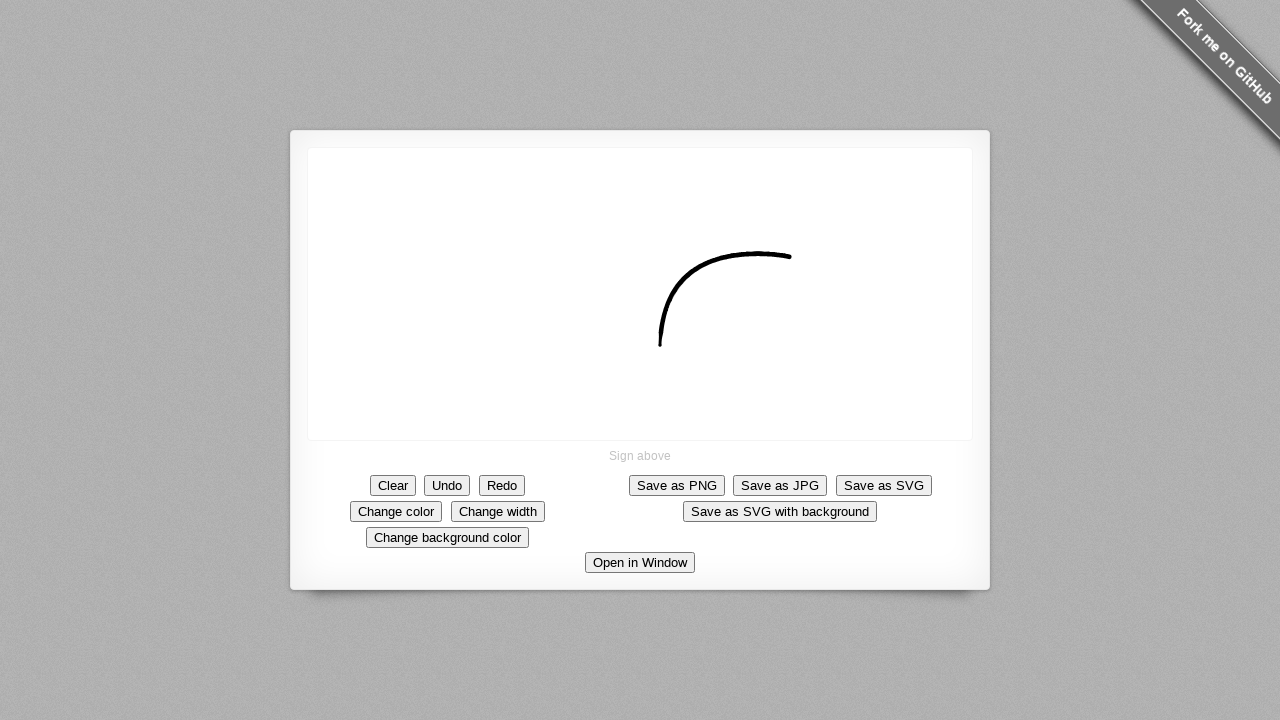

Moved mouse to (811, 264) in second loop iteration 10 at (811, 264)
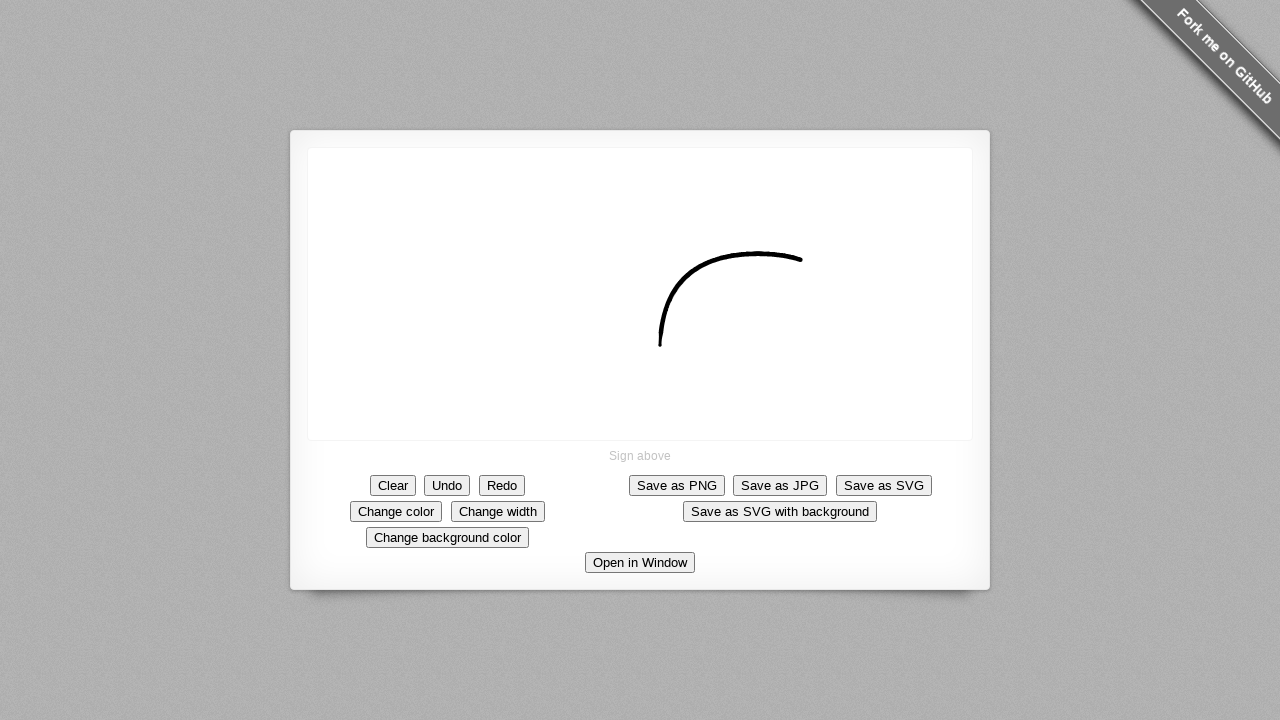

Moved mouse to (820, 269) in second loop iteration 9 at (820, 269)
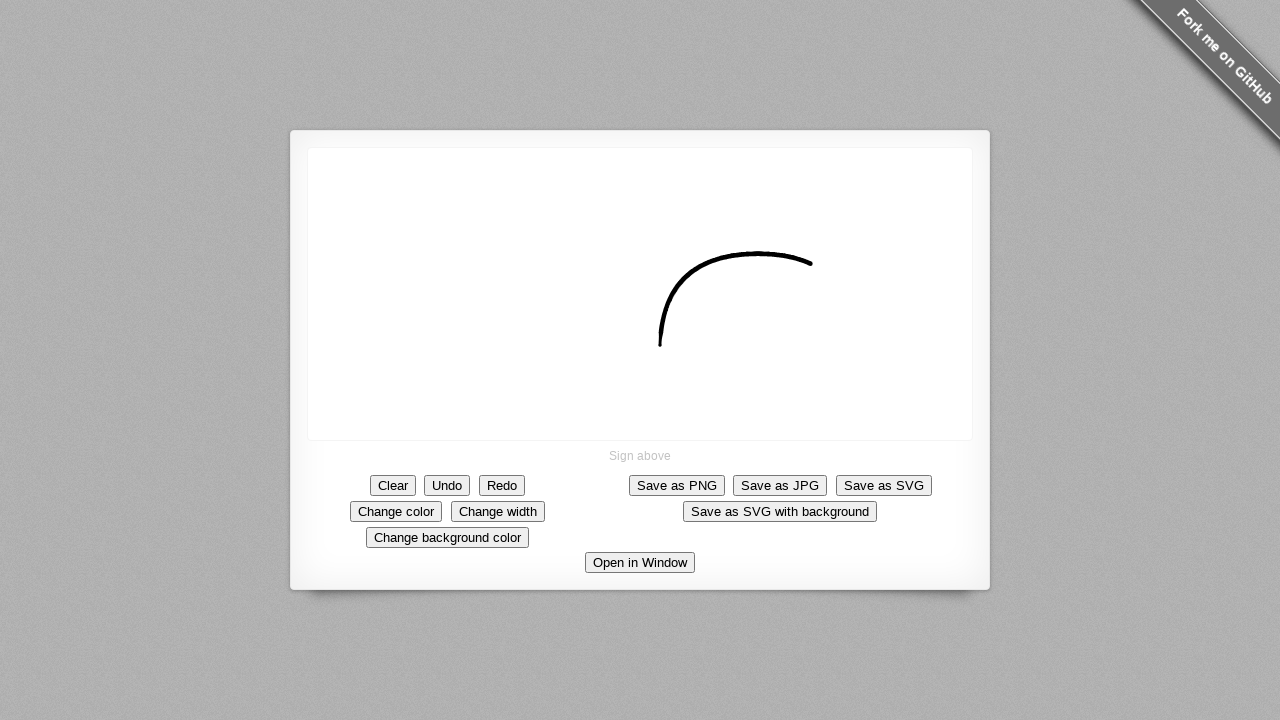

Moved mouse to (828, 275) in second loop iteration 8 at (828, 275)
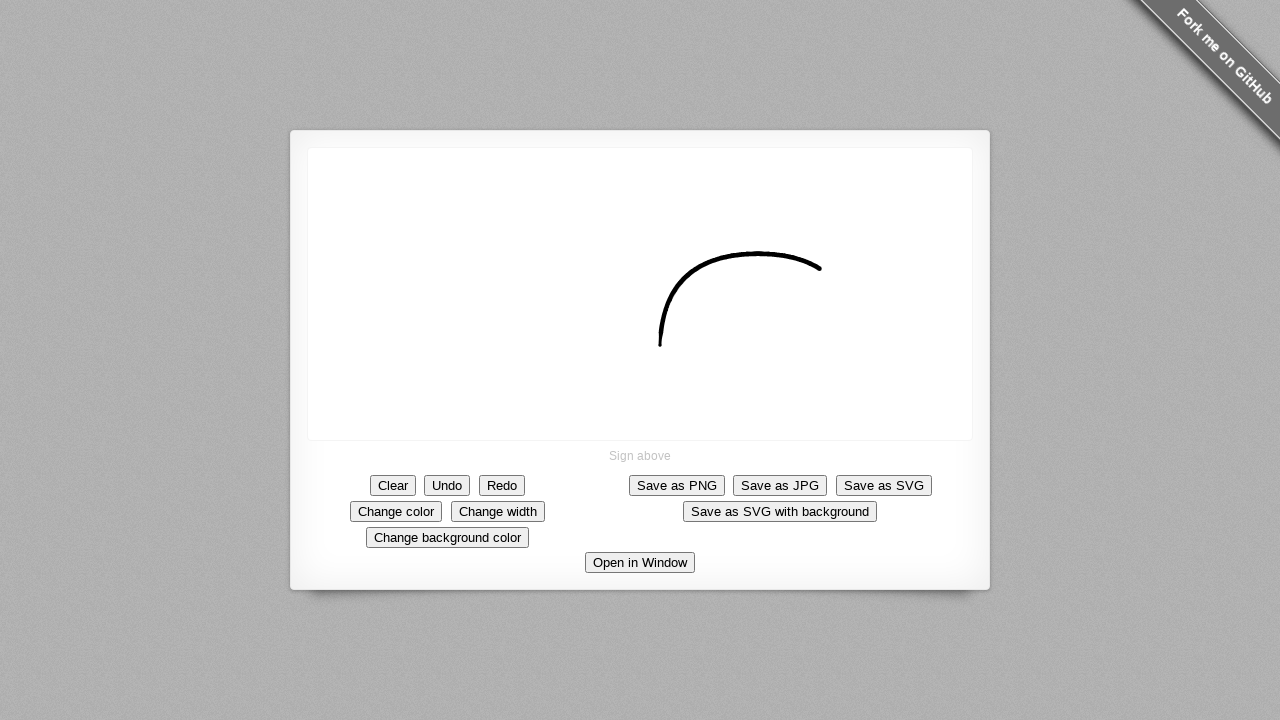

Moved mouse to (835, 282) in second loop iteration 7 at (835, 282)
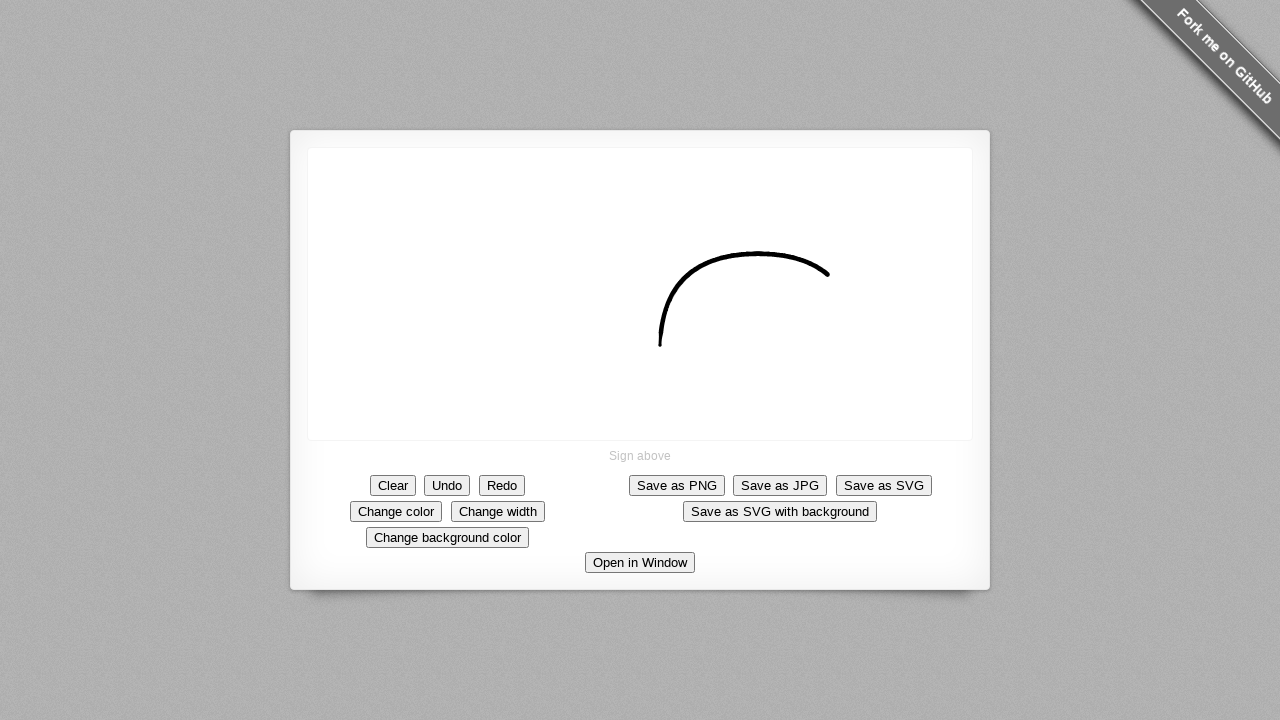

Moved mouse to (841, 290) in second loop iteration 6 at (841, 290)
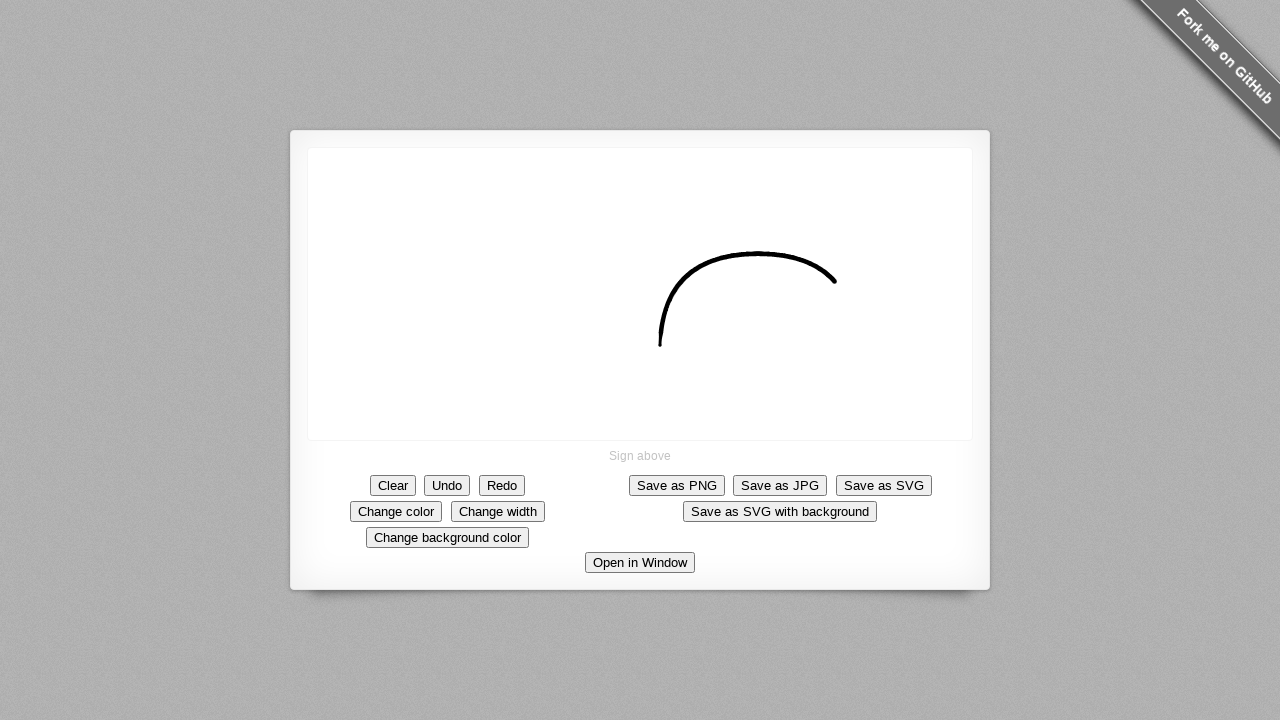

Moved mouse to (846, 299) in second loop iteration 5 at (846, 299)
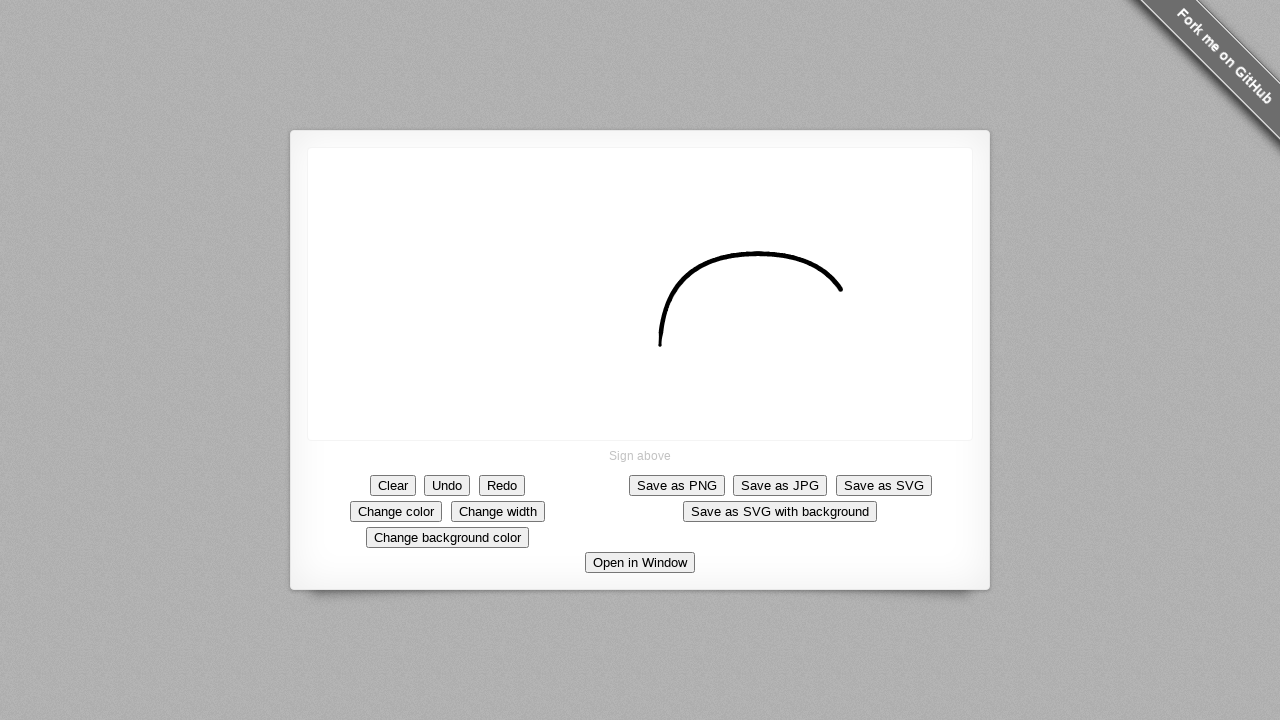

Moved mouse to (850, 309) in second loop iteration 4 at (850, 309)
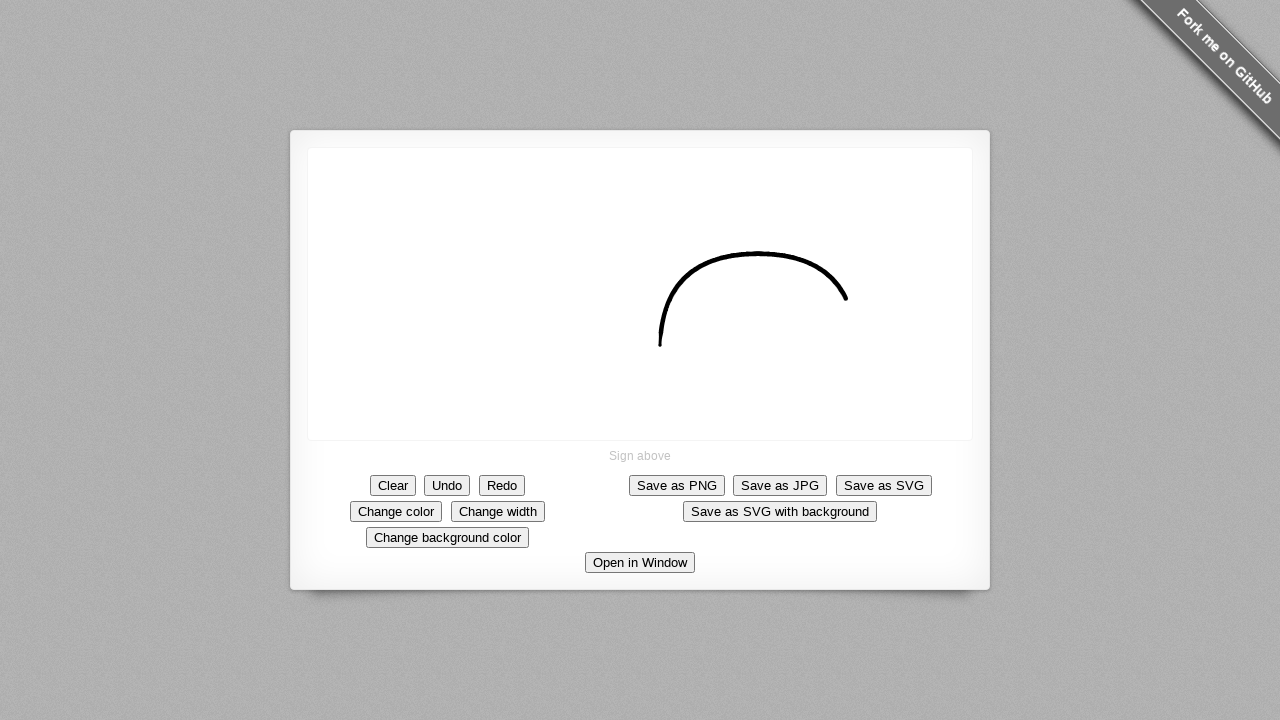

Moved mouse to (853, 320) in second loop iteration 3 at (853, 320)
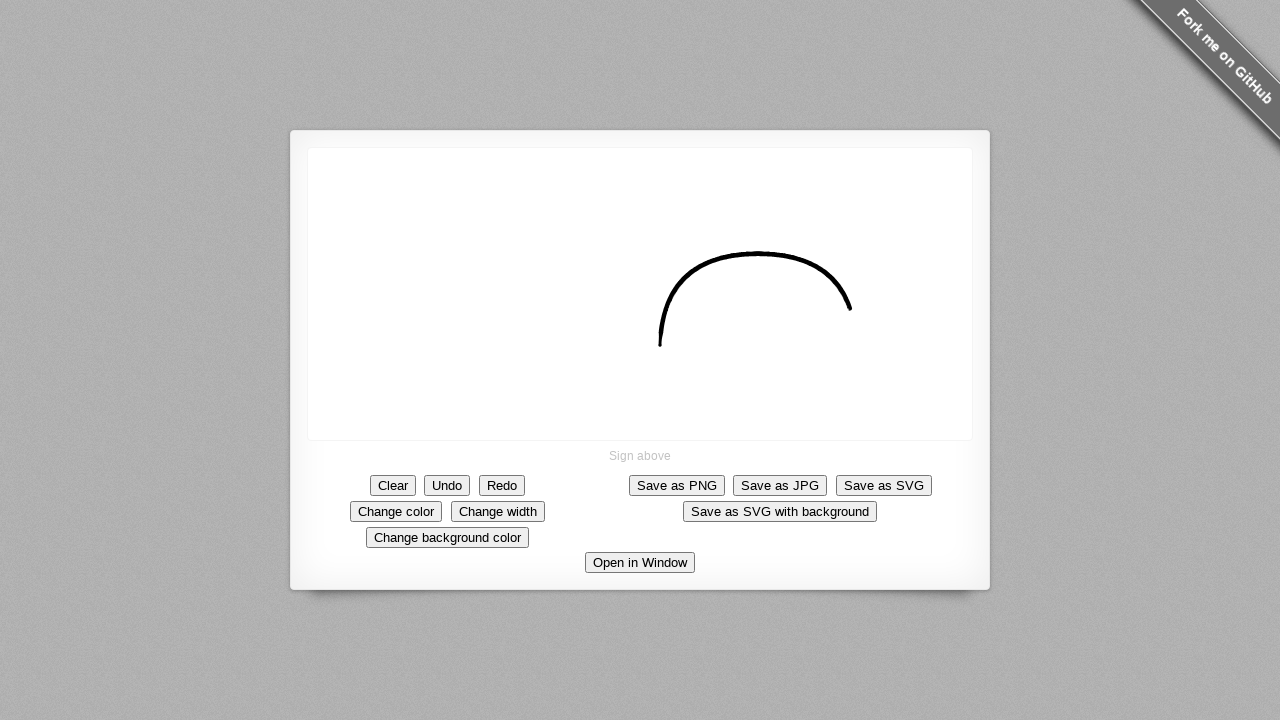

Moved mouse to (855, 332) in second loop iteration 2 at (855, 332)
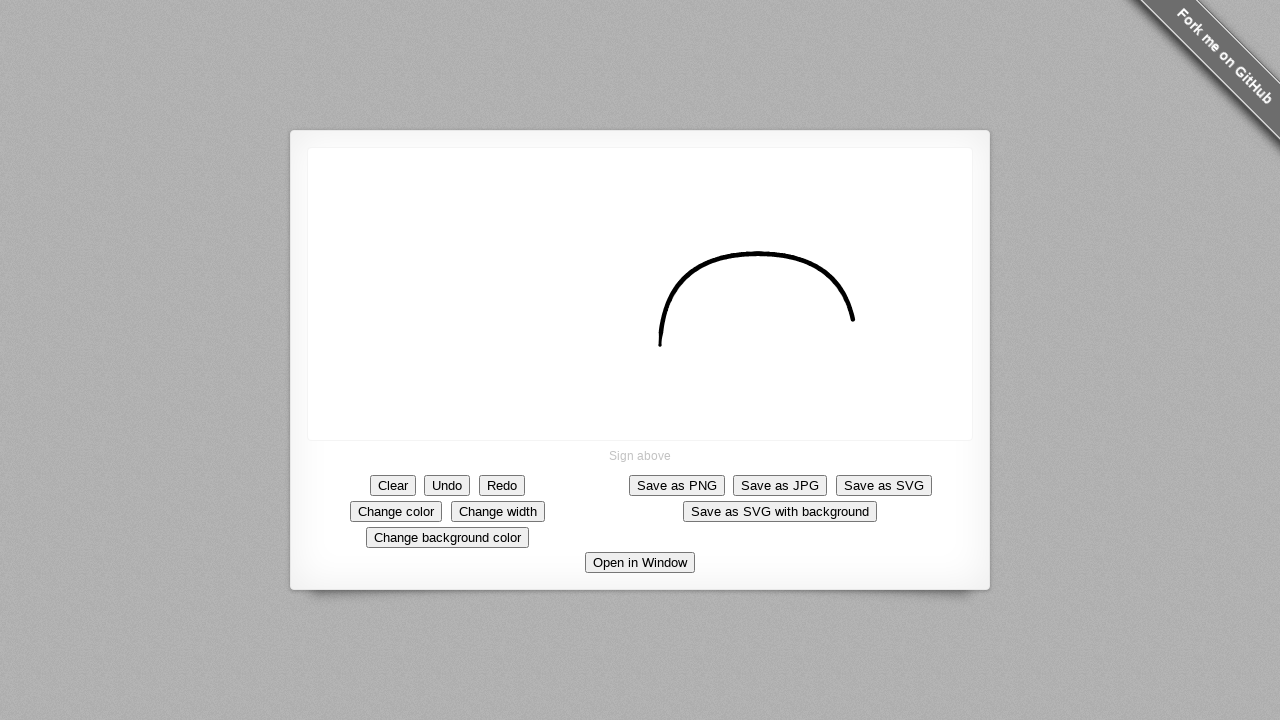

Moved mouse to (856, 345) in second loop iteration 1 at (856, 345)
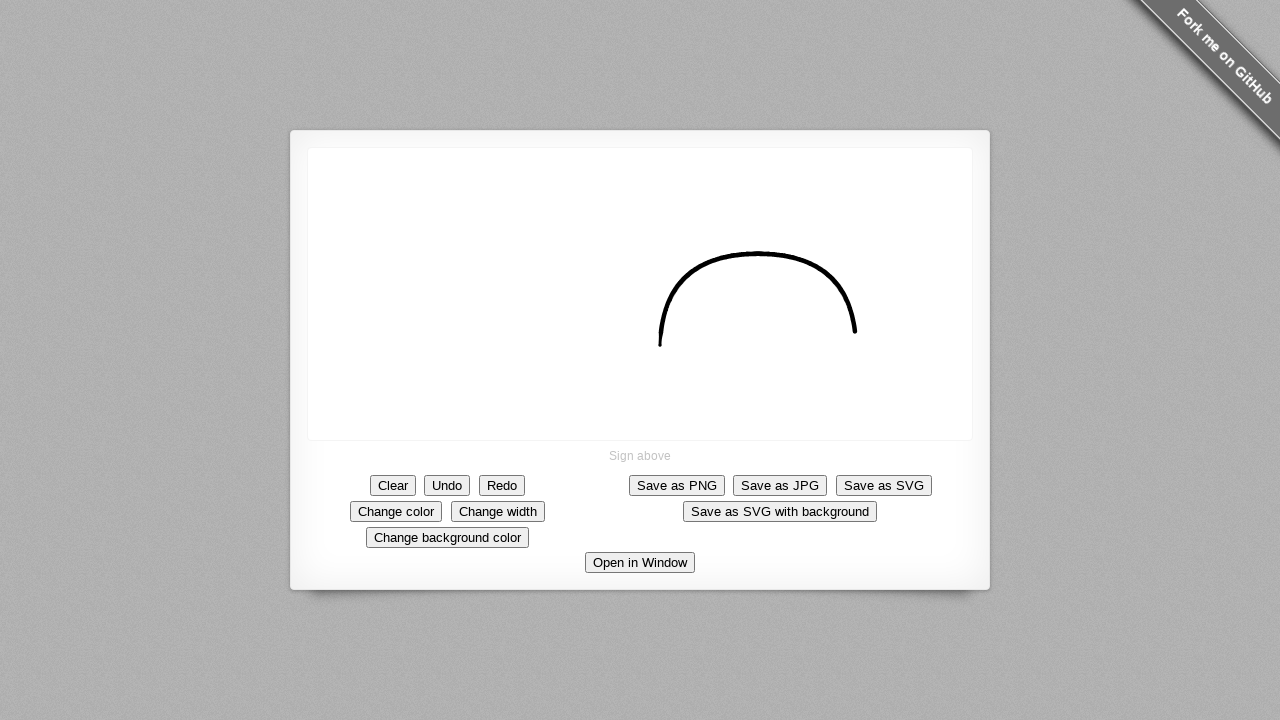

Moved mouse to (856, 359) in second loop iteration 0 at (856, 359)
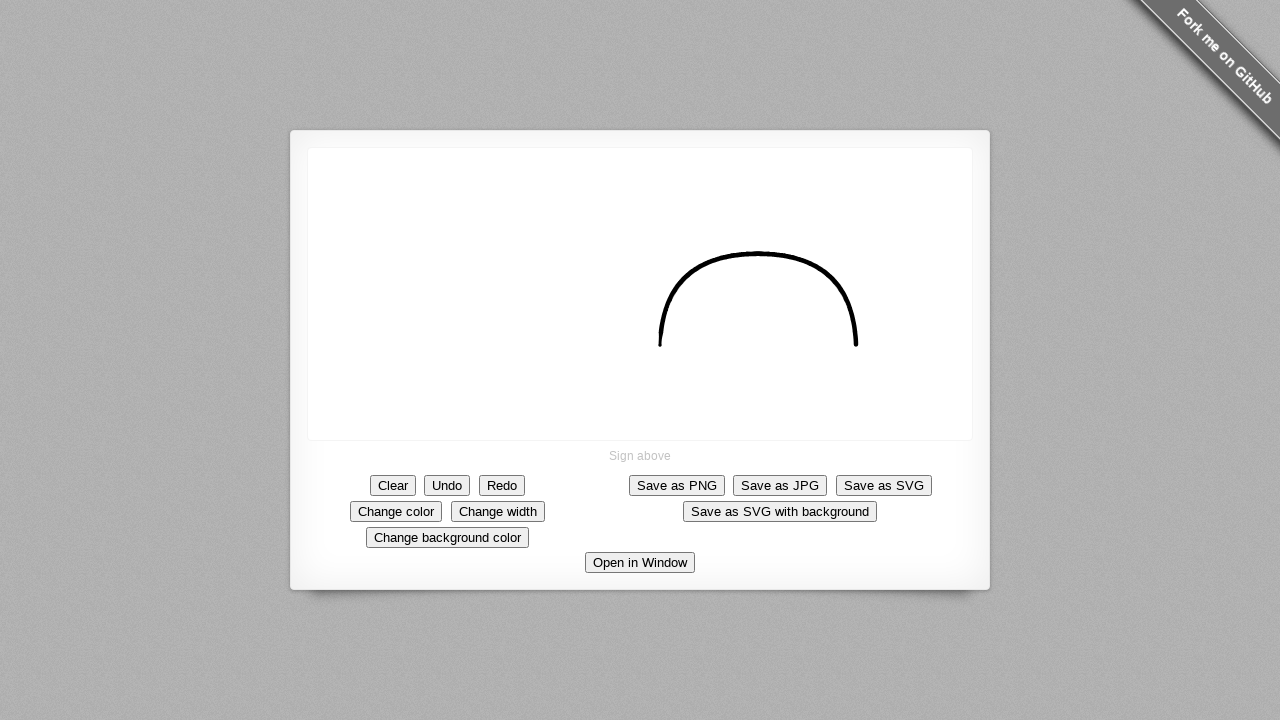

Moved mouse to (856, 374) in third loop iteration 0 at (856, 374)
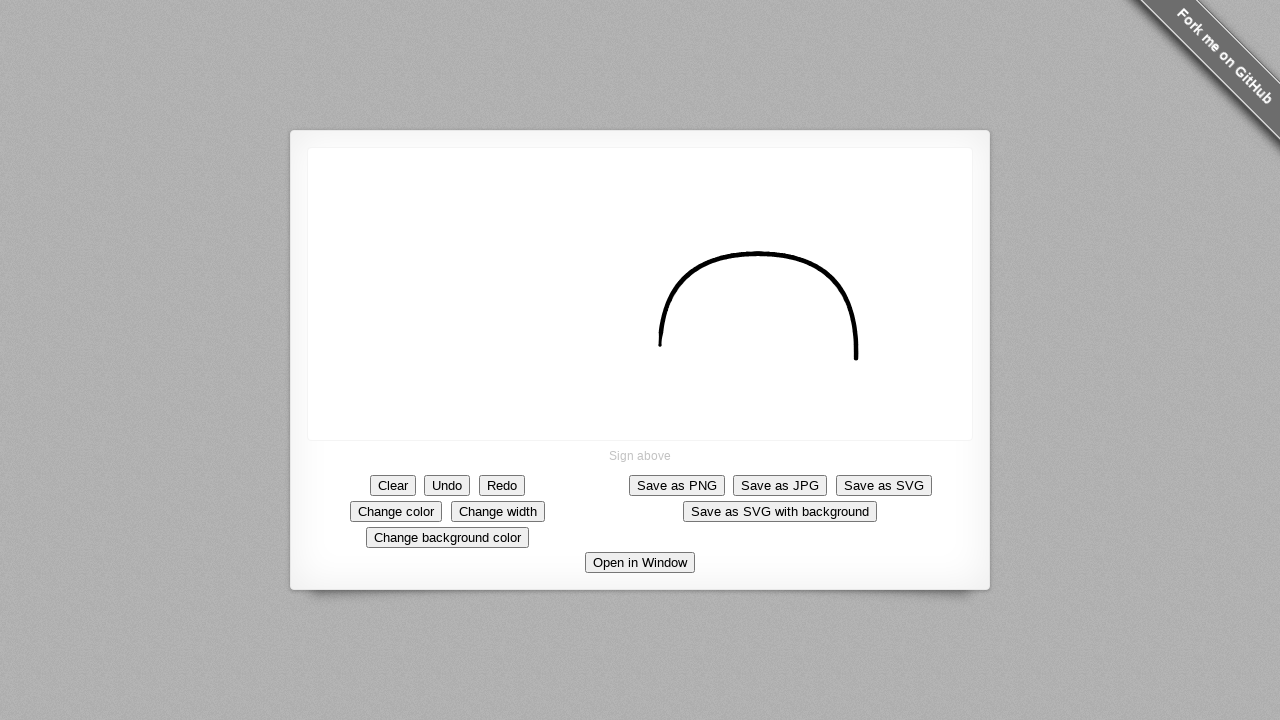

Moved mouse to (855, 388) in third loop iteration -1 at (855, 388)
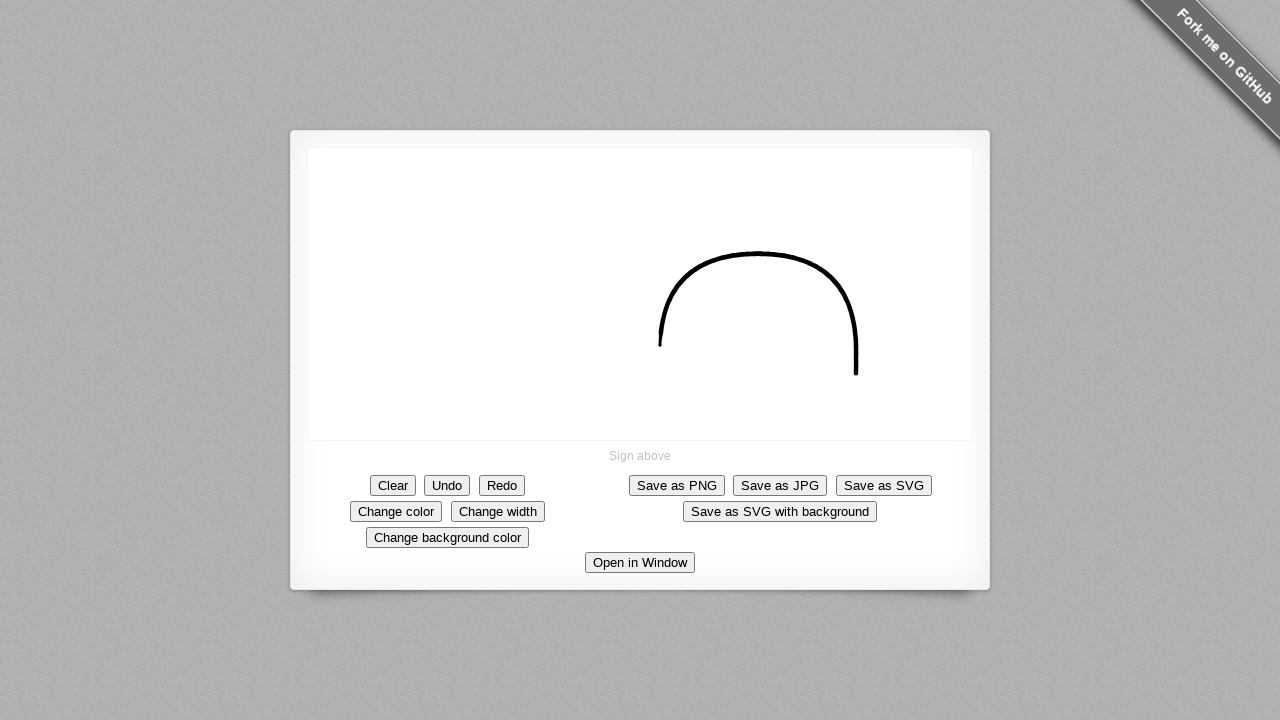

Moved mouse to (853, 401) in third loop iteration -2 at (853, 401)
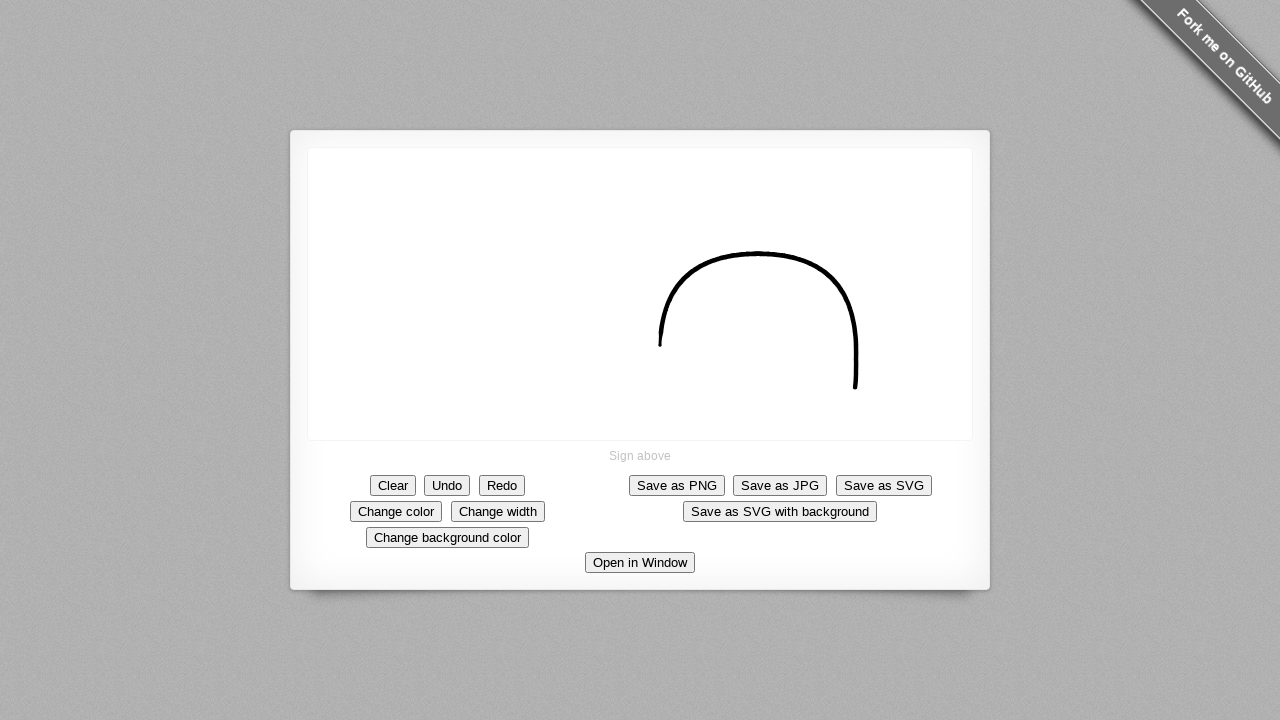

Moved mouse to (850, 413) in third loop iteration -3 at (850, 413)
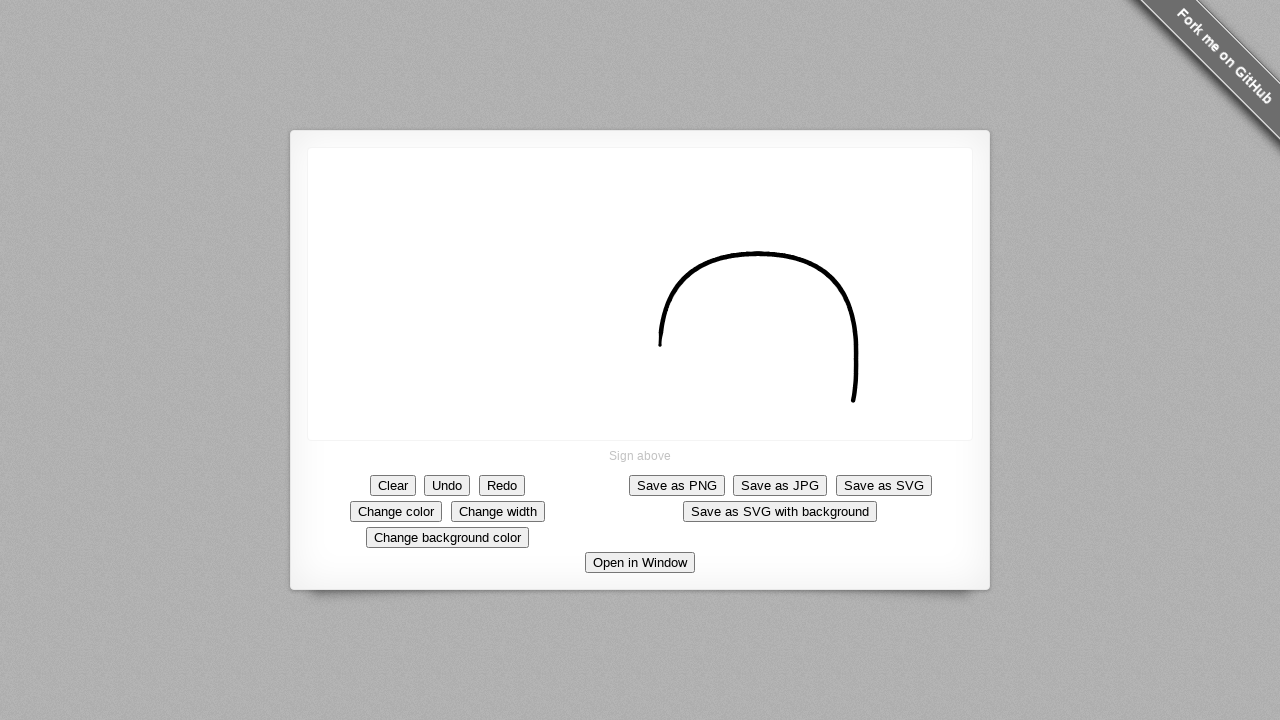

Moved mouse to (846, 424) in third loop iteration -4 at (846, 424)
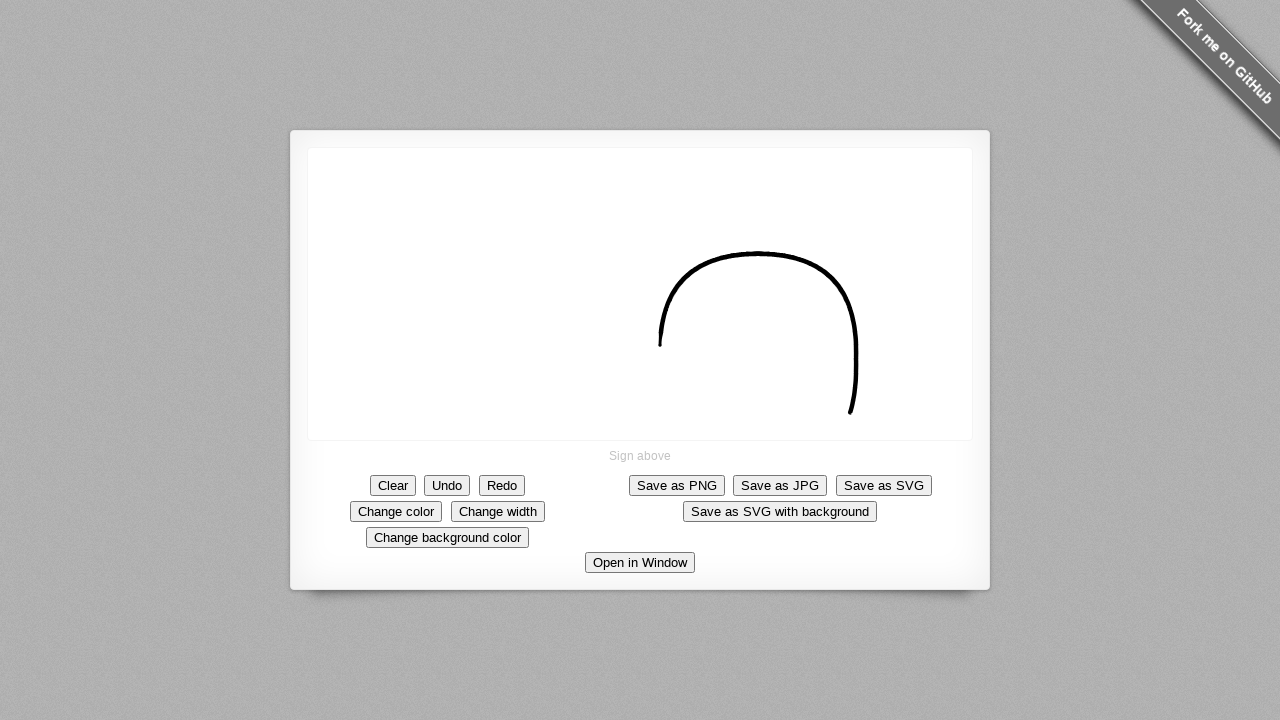

Moved mouse to (841, 434) in third loop iteration -5 at (841, 434)
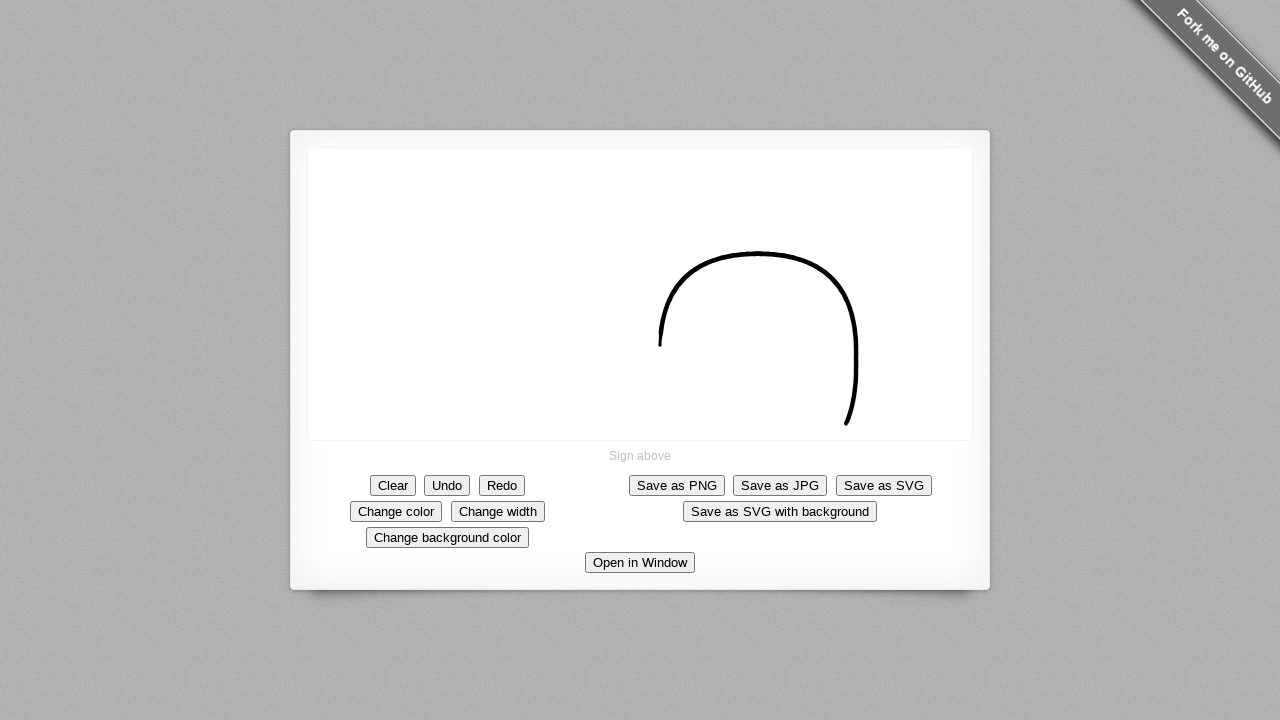

Moved mouse to (835, 443) in third loop iteration -6 at (835, 443)
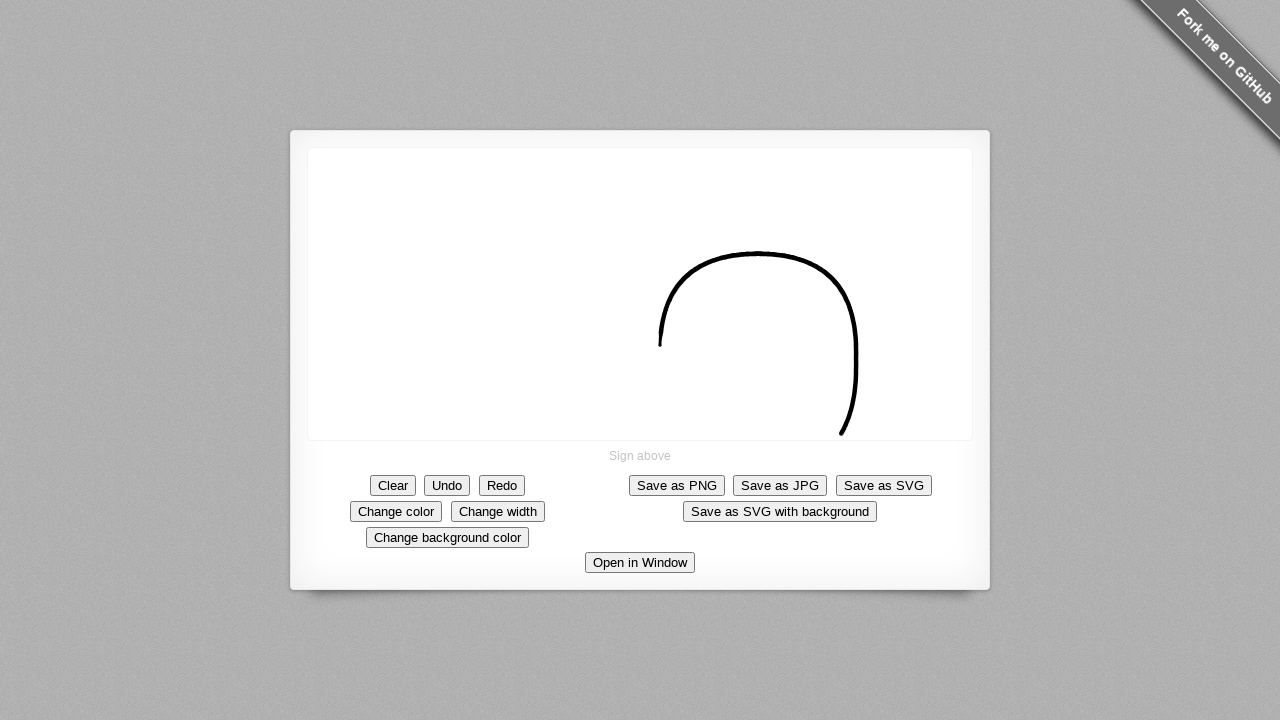

Moved mouse to (828, 451) in third loop iteration -7 at (828, 451)
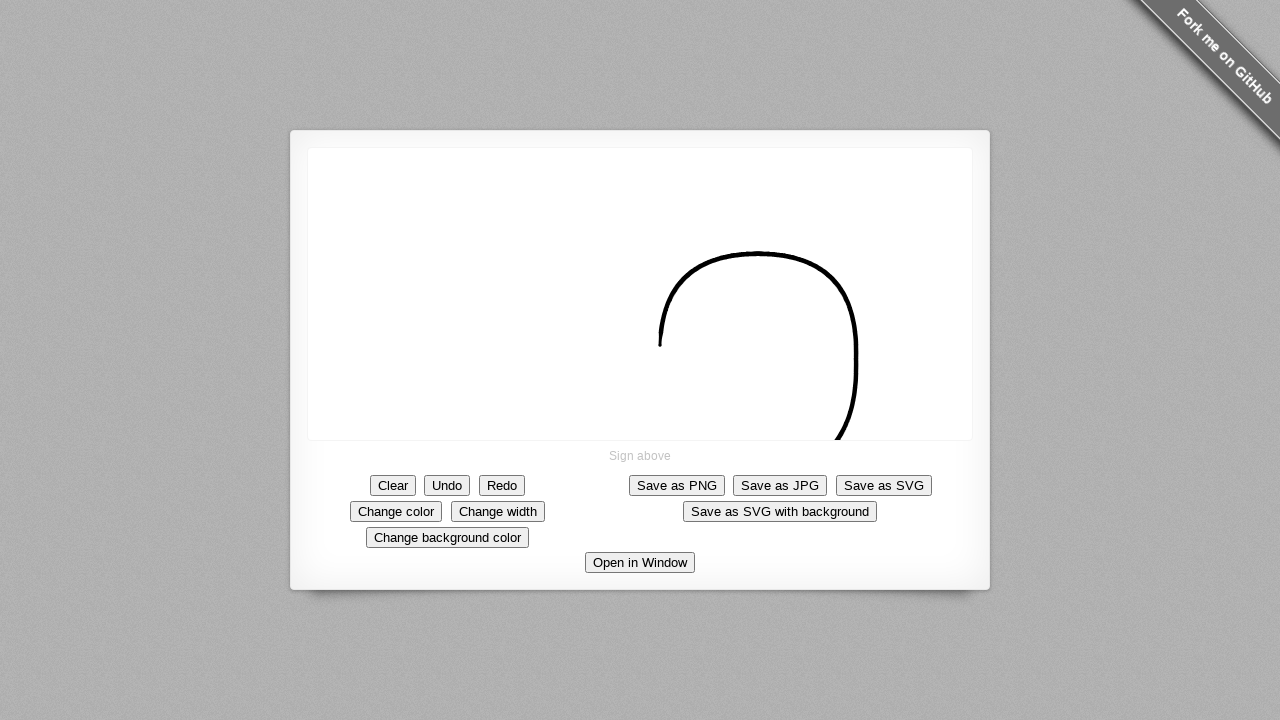

Moved mouse to (820, 458) in third loop iteration -8 at (820, 458)
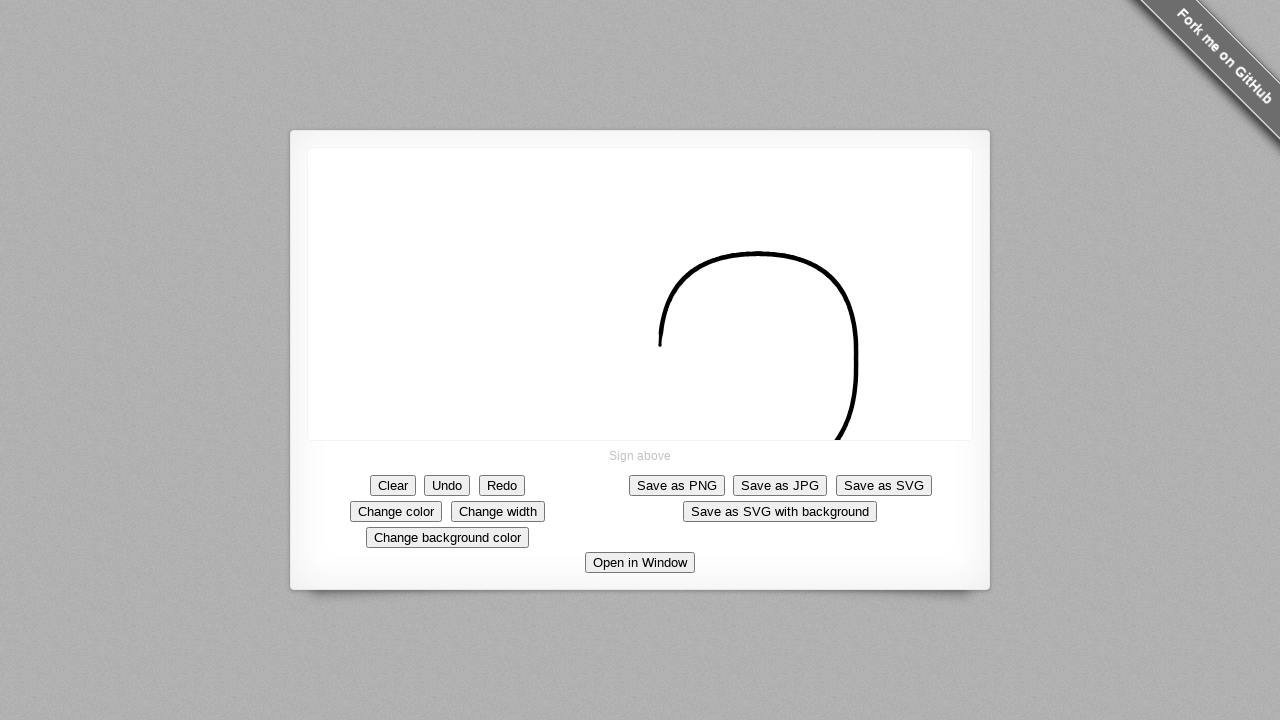

Moved mouse to (811, 464) in third loop iteration -9 at (811, 464)
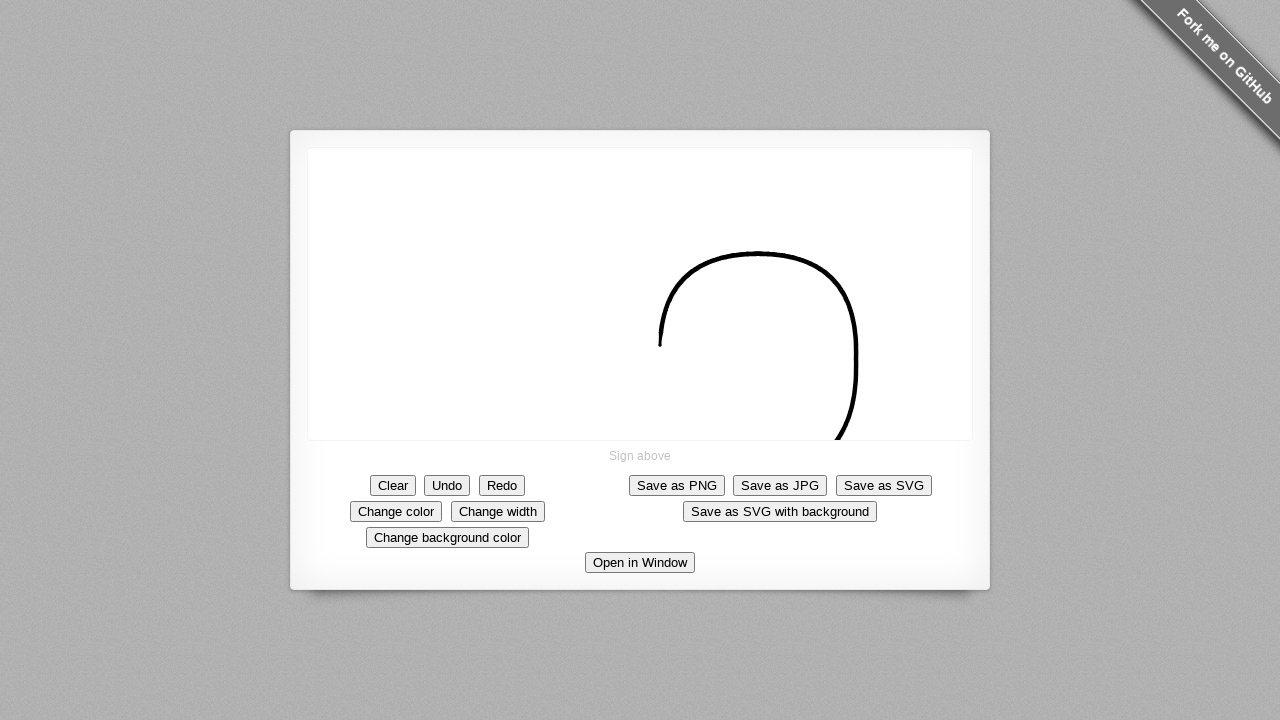

Moved mouse to (801, 469) in third loop iteration -10 at (801, 469)
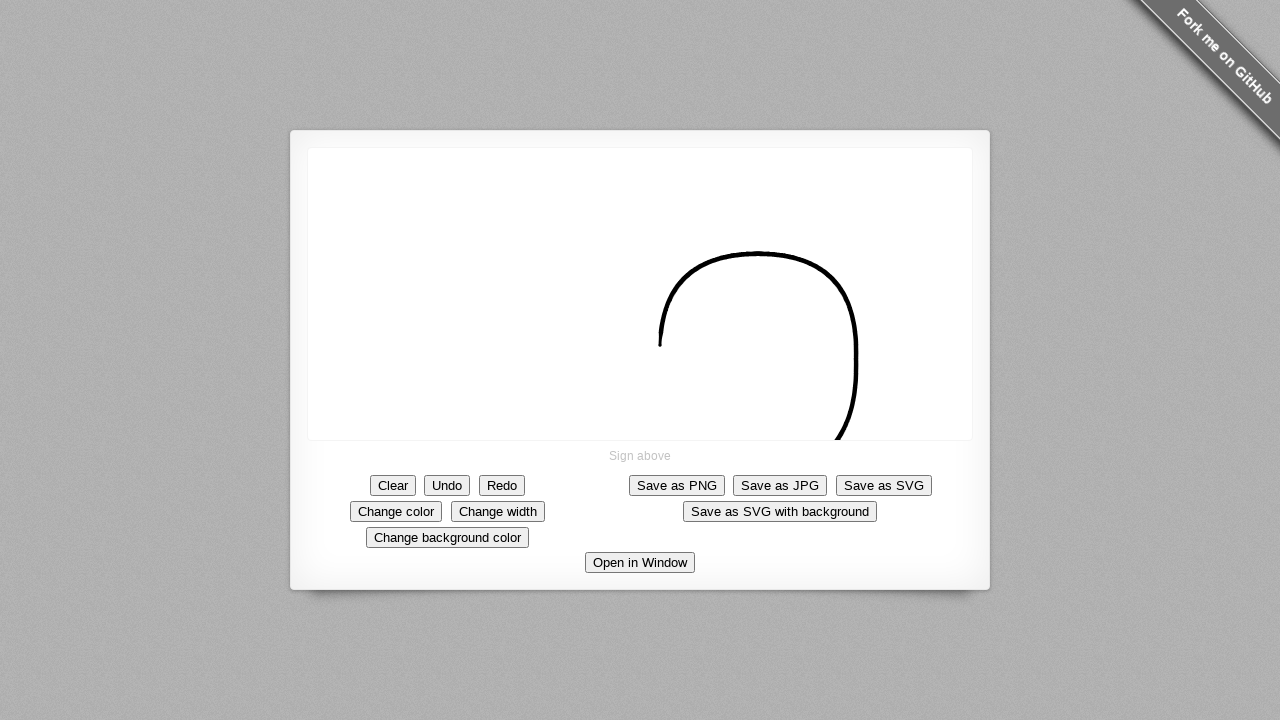

Moved mouse to (790, 473) in third loop iteration -11 at (790, 473)
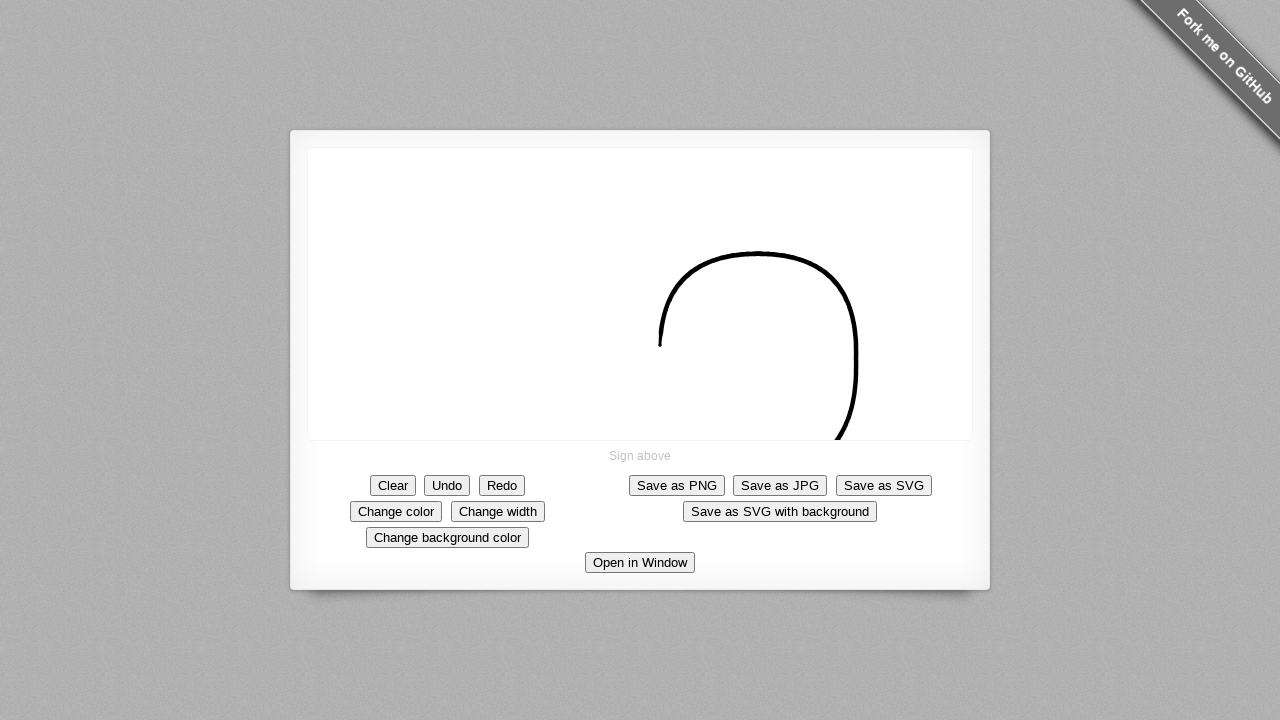

Moved mouse to (778, 476) in third loop iteration -12 at (778, 476)
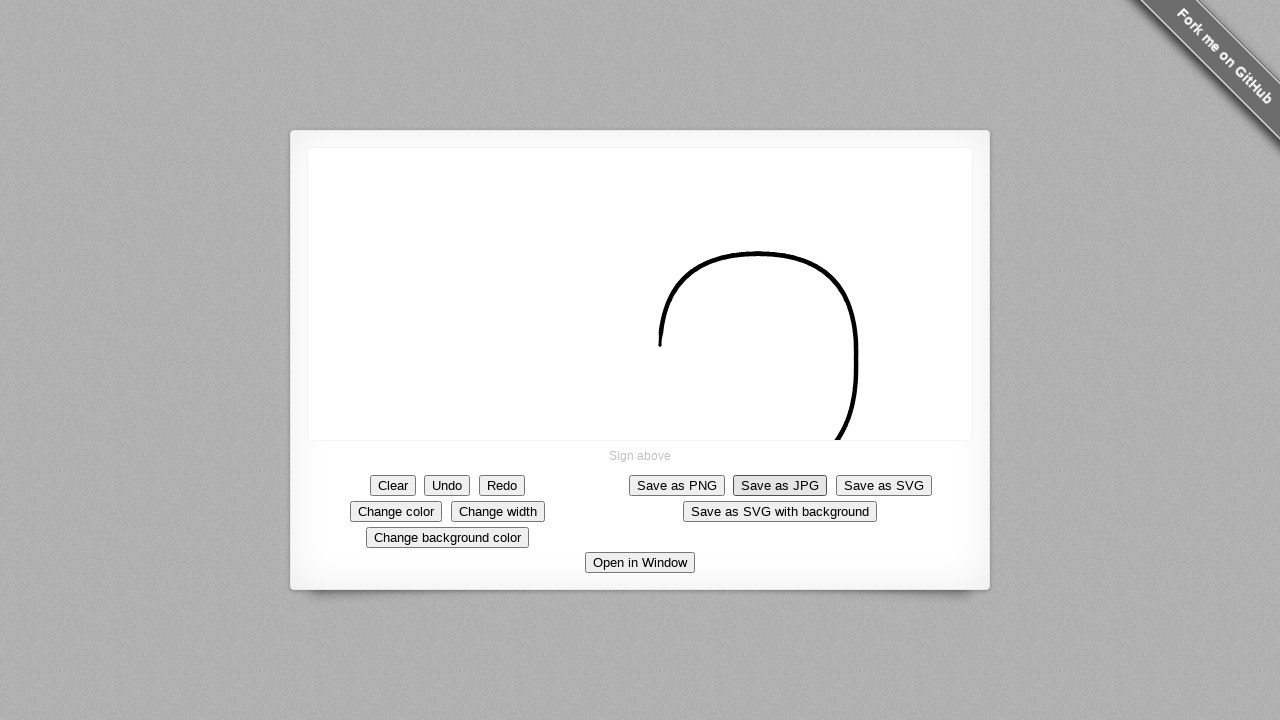

Moved mouse to (765, 478) in third loop iteration -13 at (765, 478)
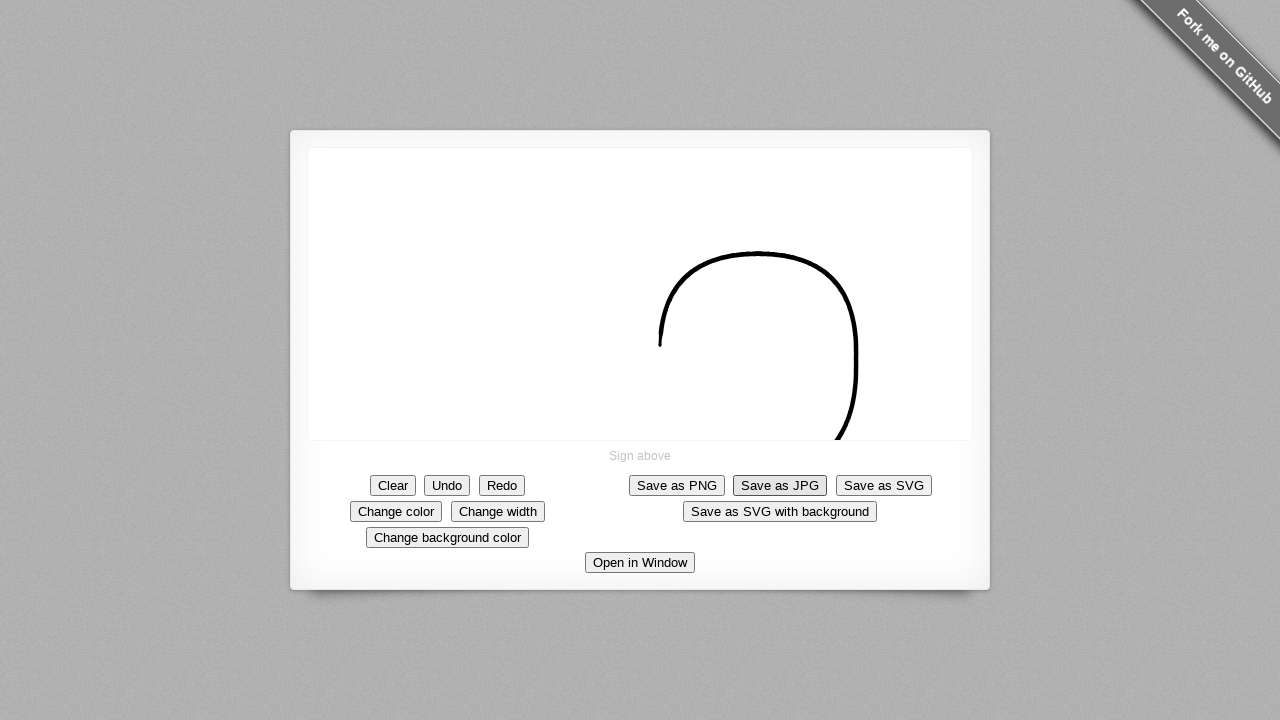

Moved mouse to (751, 479) in third loop iteration -14 at (751, 479)
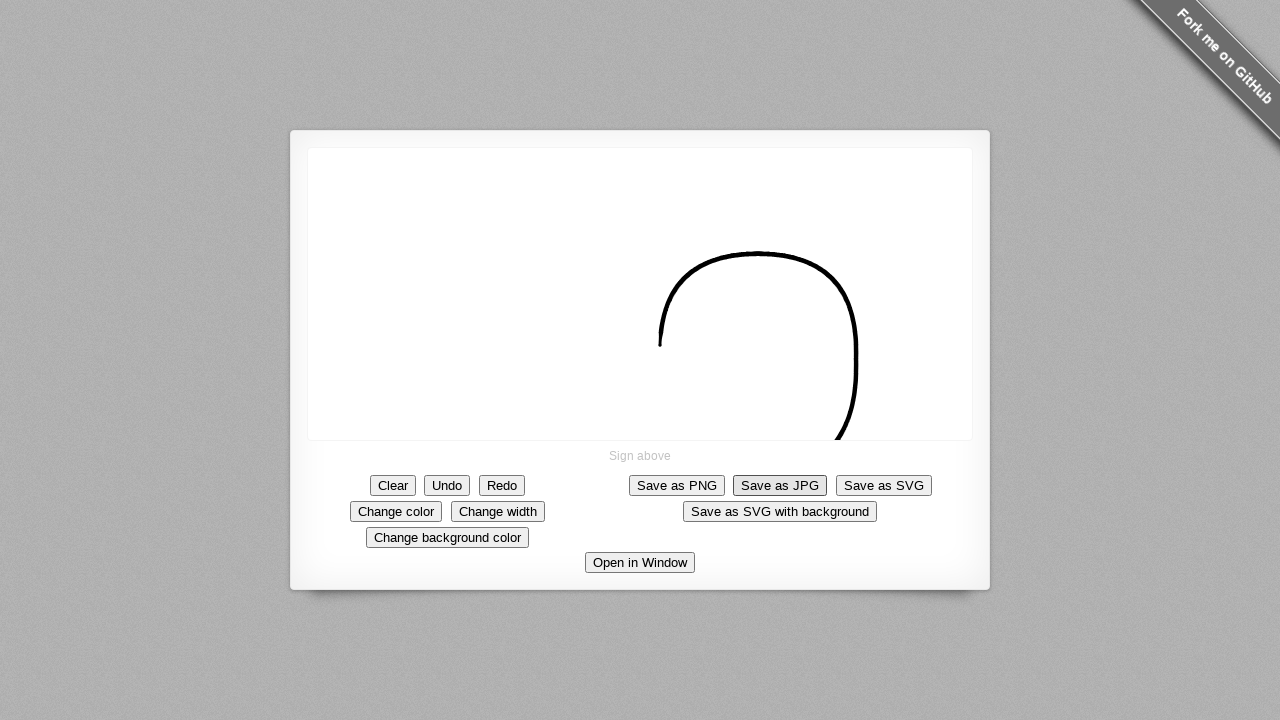

Moved mouse to (736, 479) in third loop iteration -15 at (736, 479)
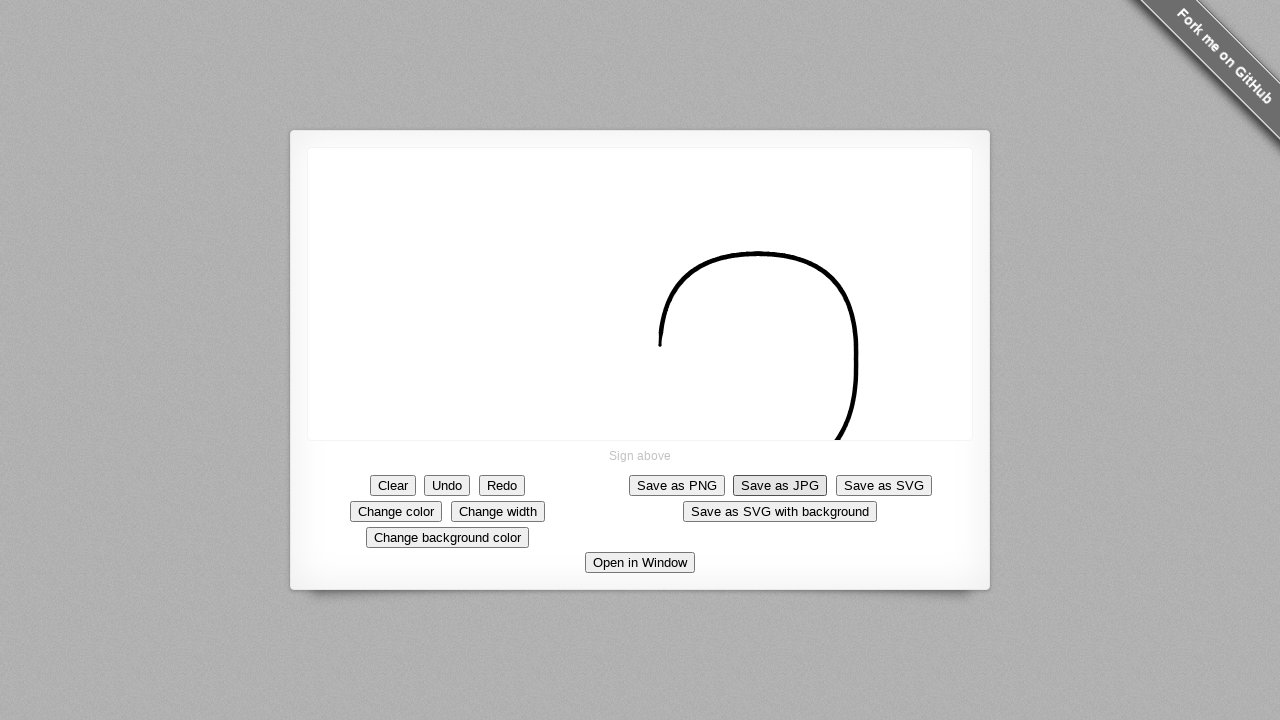

Moved mouse to (720, 478) in third loop iteration -16 at (720, 478)
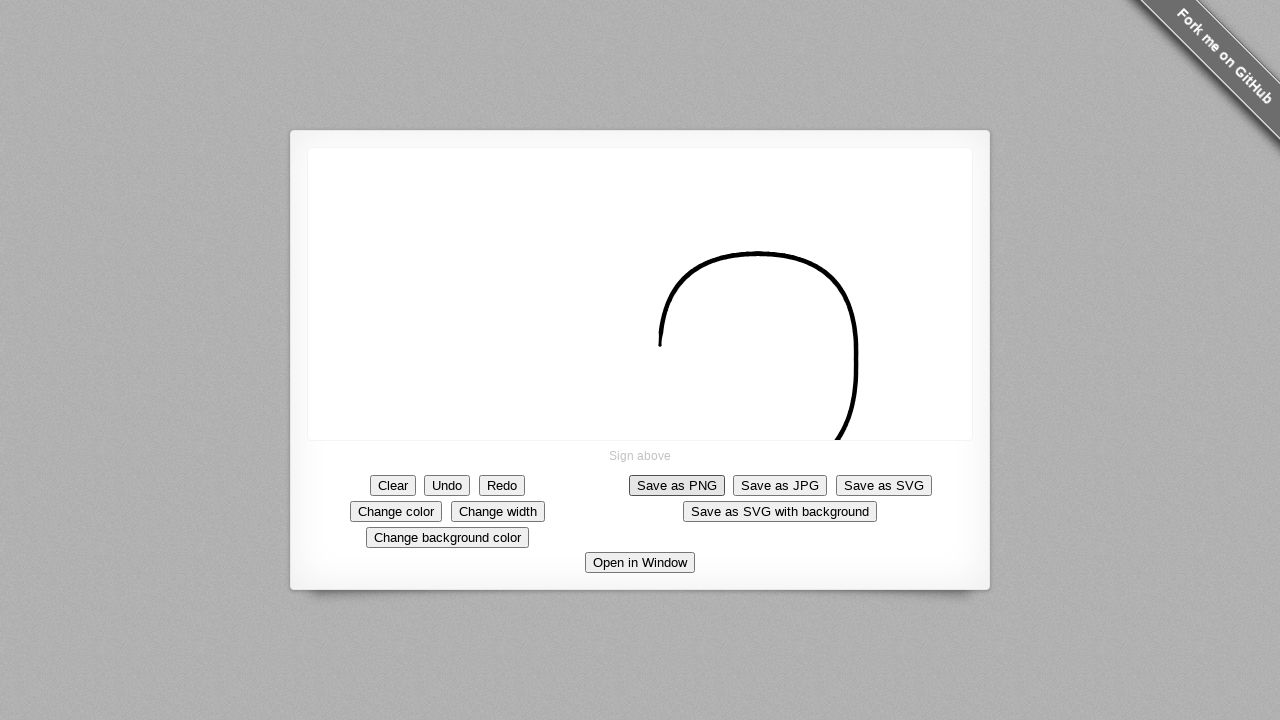

Moved mouse to (703, 476) in third loop iteration -17 at (703, 476)
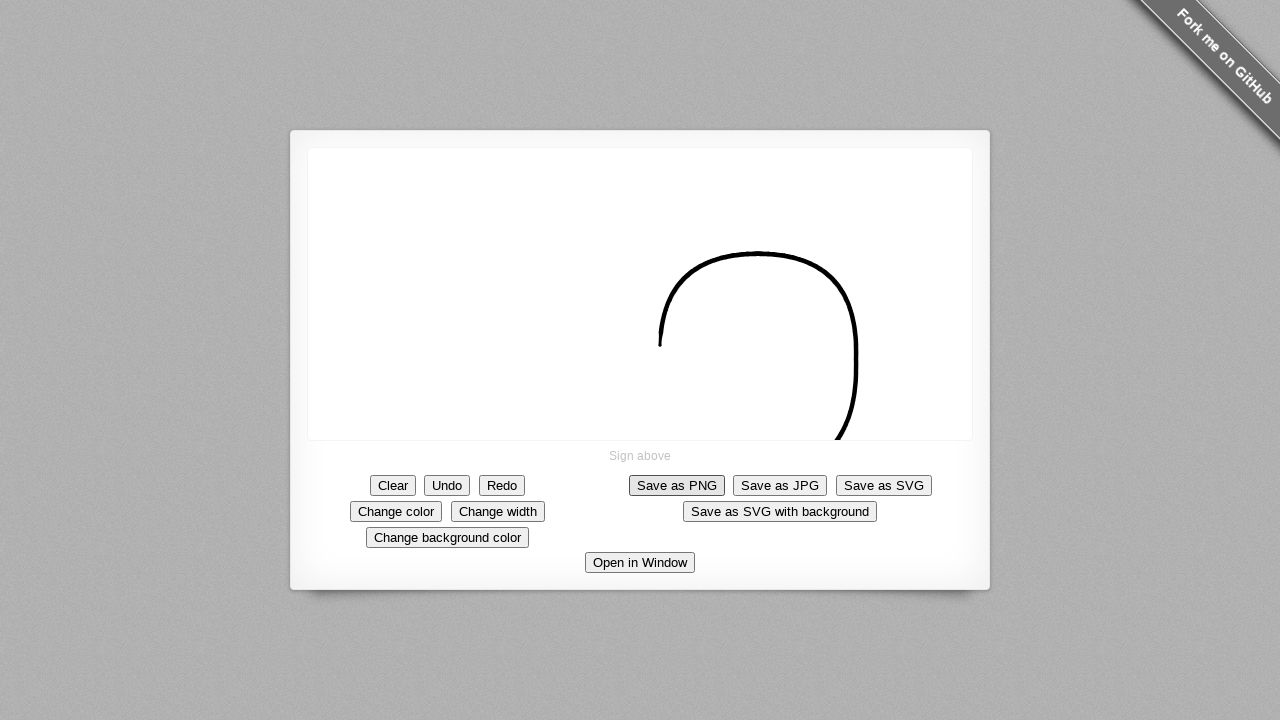

Moved mouse to (685, 473) in third loop iteration -18 at (685, 473)
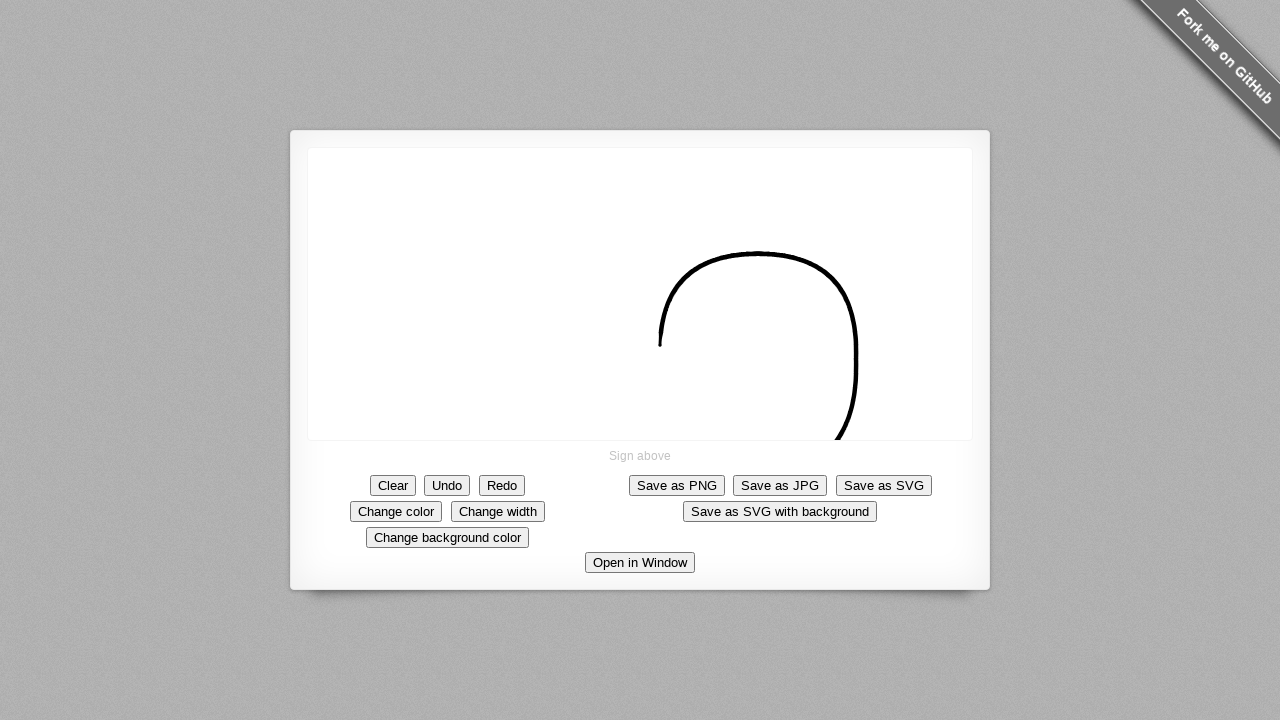

Moved mouse to (676, 469) in fourth loop iteration -9 at (676, 469)
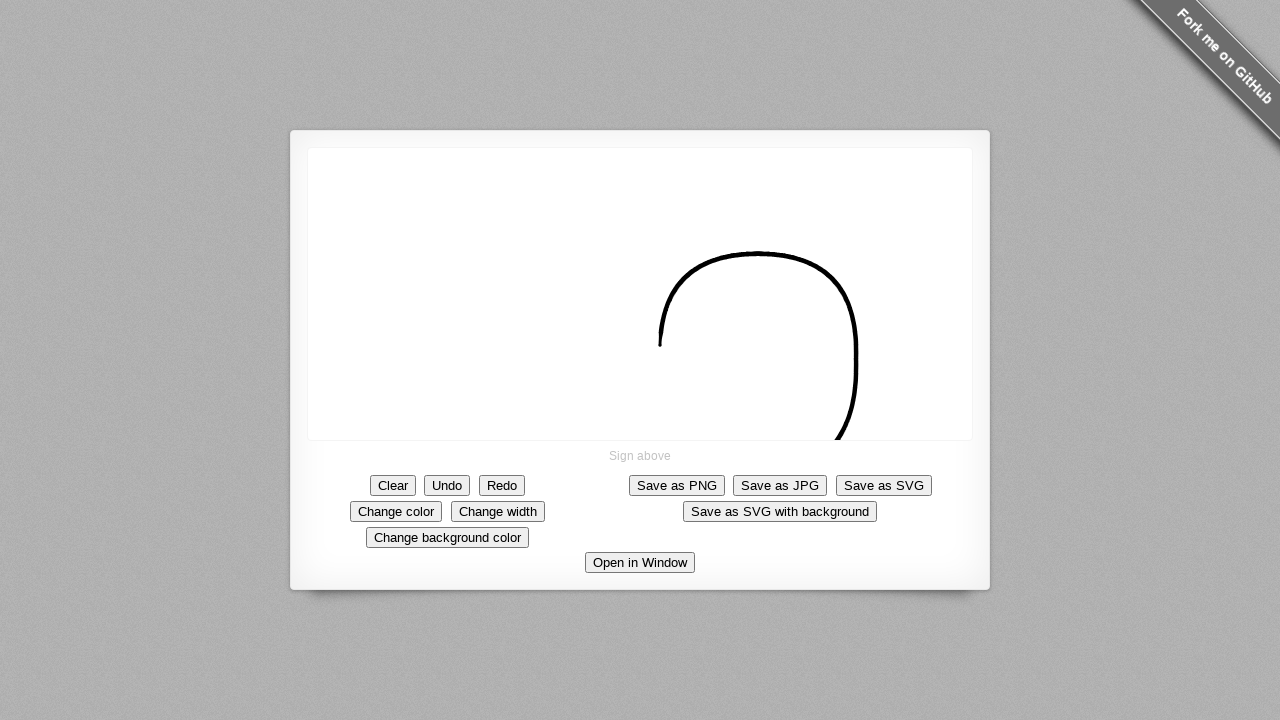

Moved mouse to (668, 464) in fourth loop iteration -8 at (668, 464)
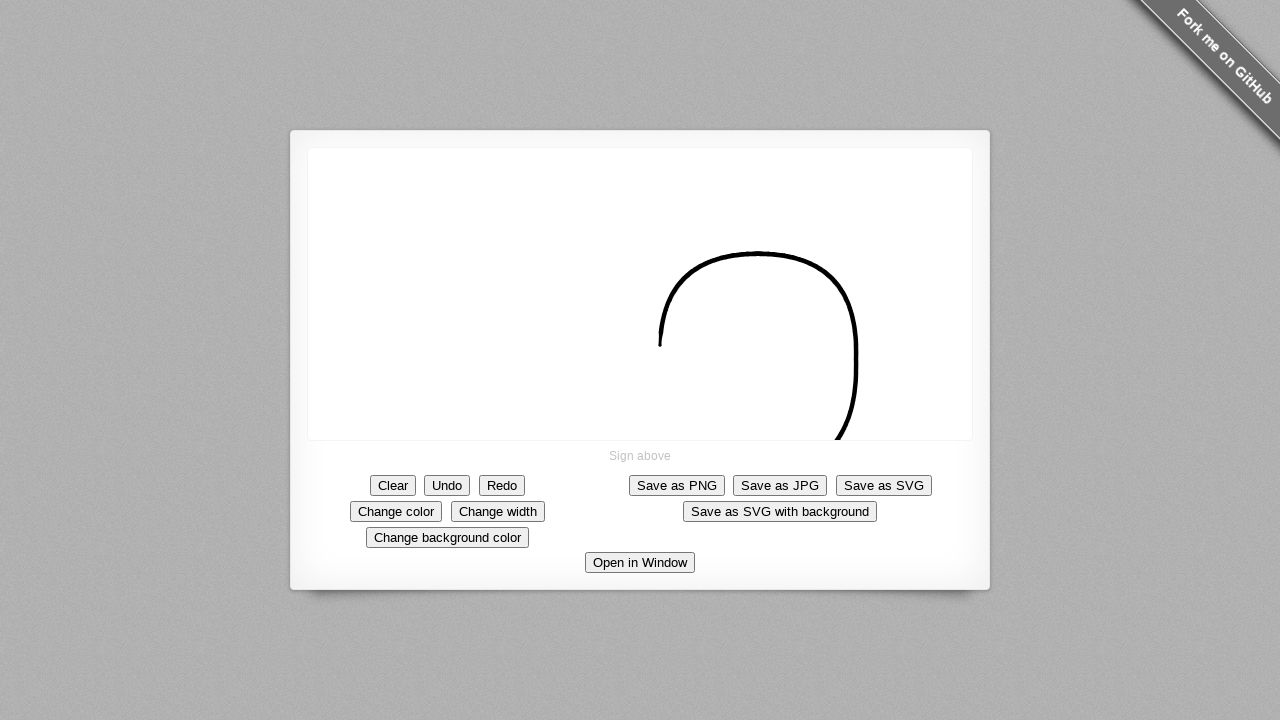

Moved mouse to (661, 458) in fourth loop iteration -7 at (661, 458)
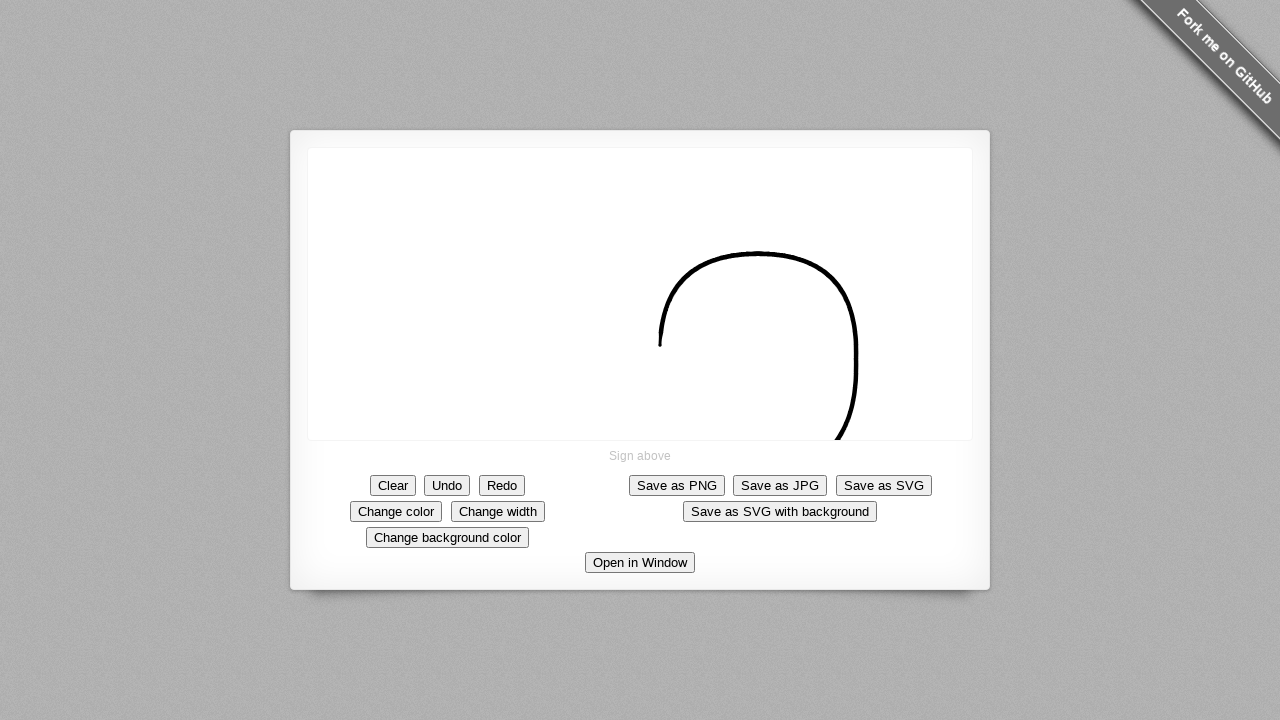

Moved mouse to (655, 451) in fourth loop iteration -6 at (655, 451)
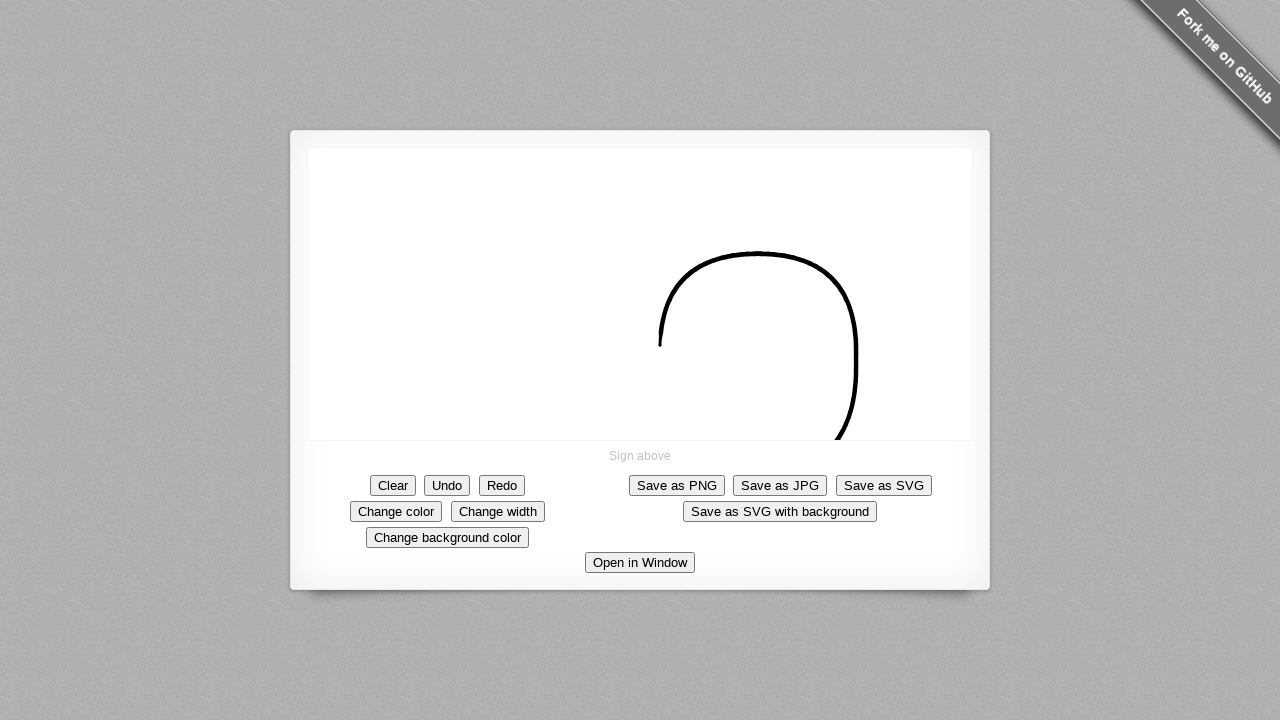

Moved mouse to (650, 443) in fourth loop iteration -5 at (650, 443)
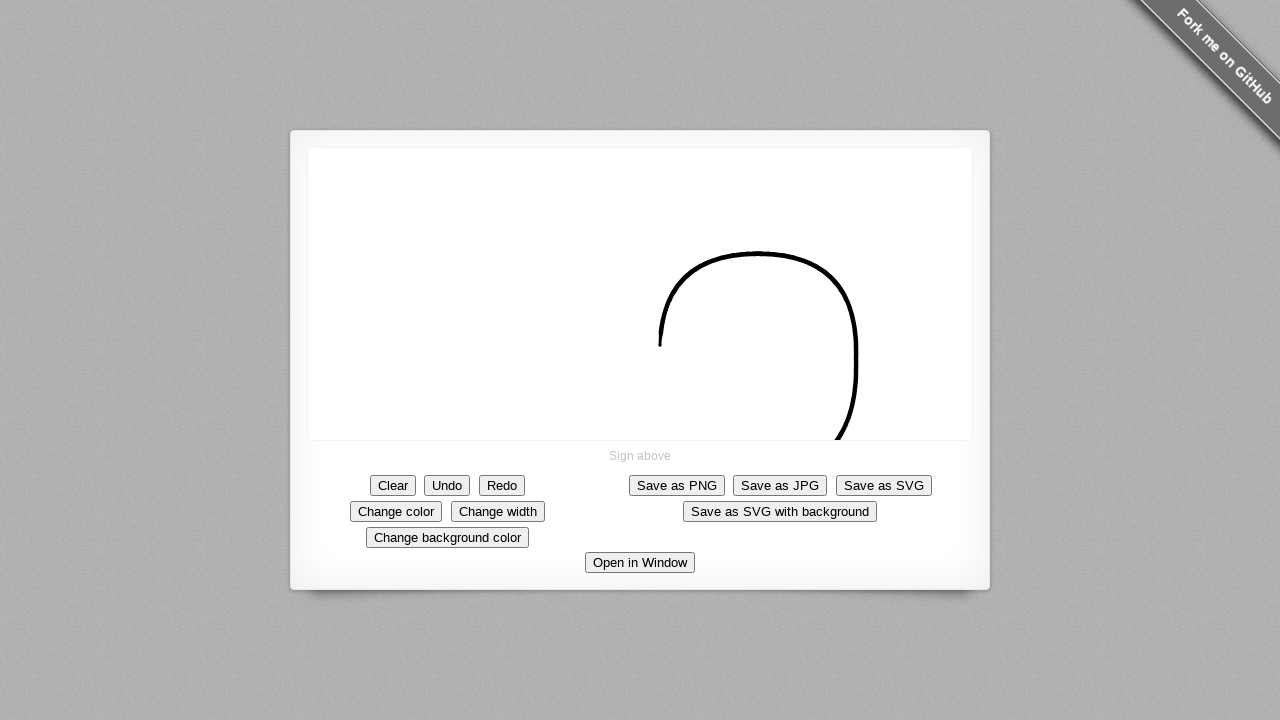

Moved mouse to (646, 434) in fourth loop iteration -4 at (646, 434)
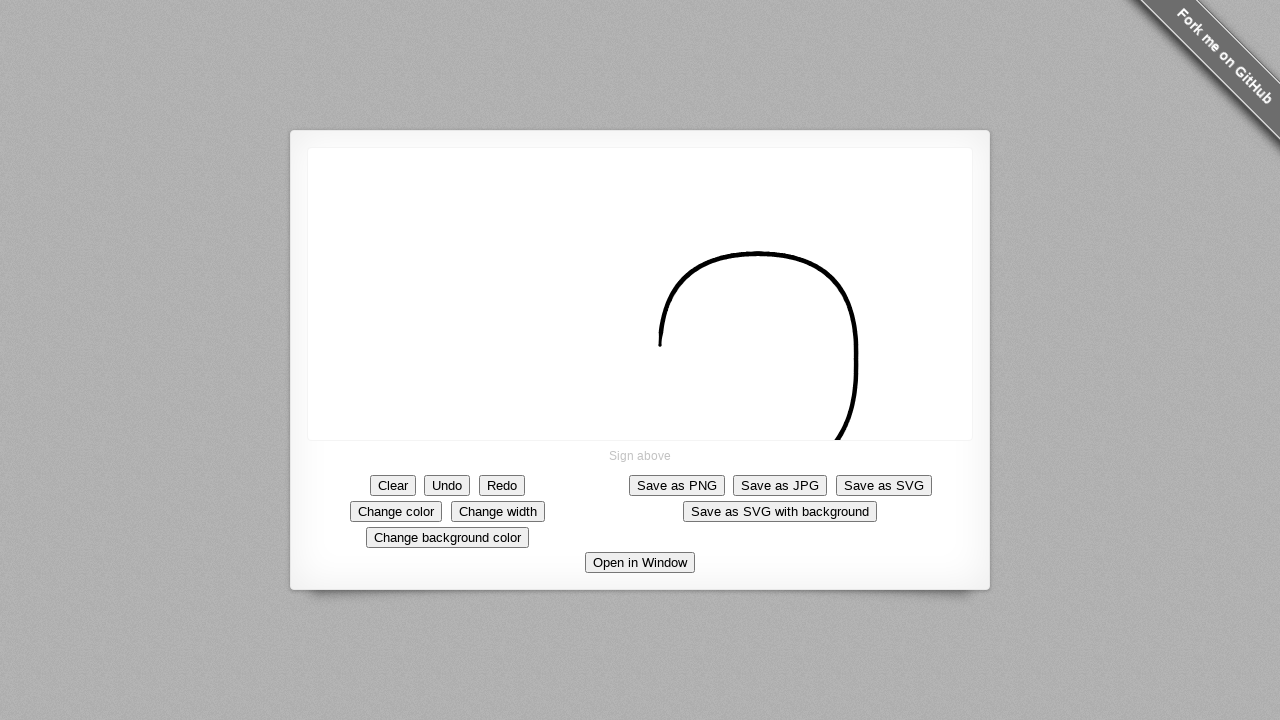

Moved mouse to (643, 424) in fourth loop iteration -3 at (643, 424)
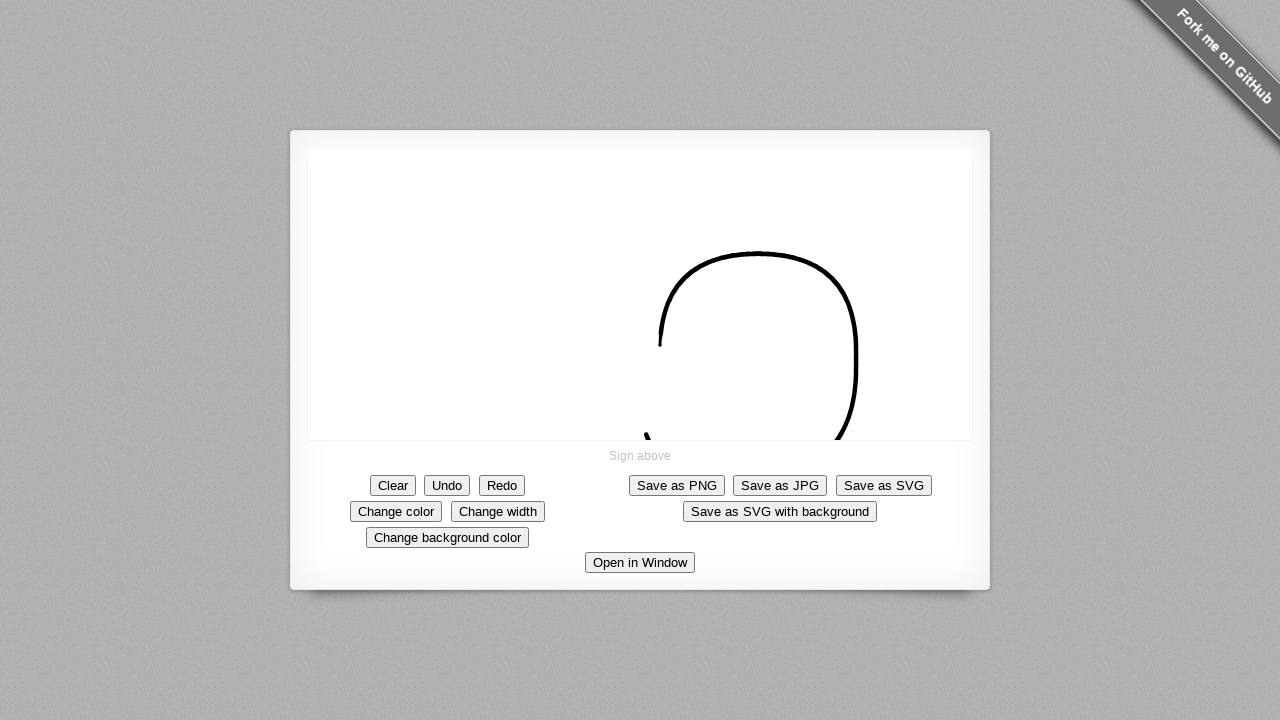

Moved mouse to (641, 413) in fourth loop iteration -2 at (641, 413)
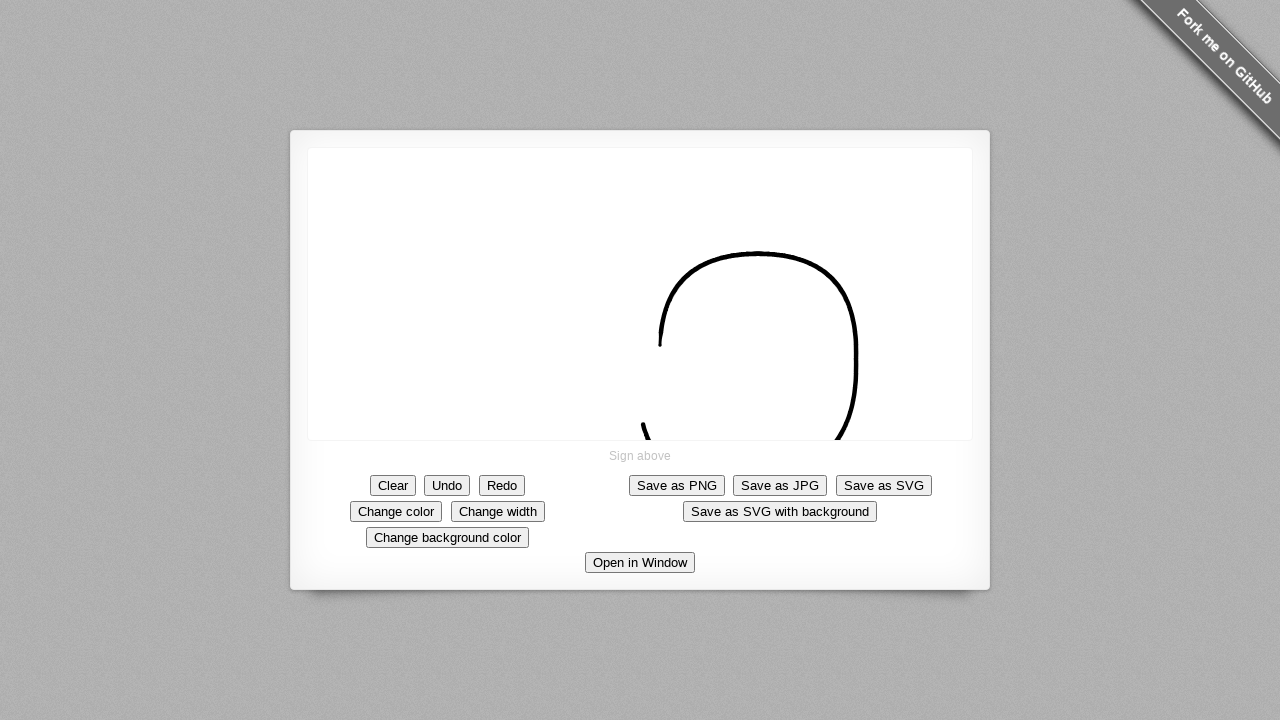

Moved mouse to (640, 401) in fourth loop iteration -1 at (640, 401)
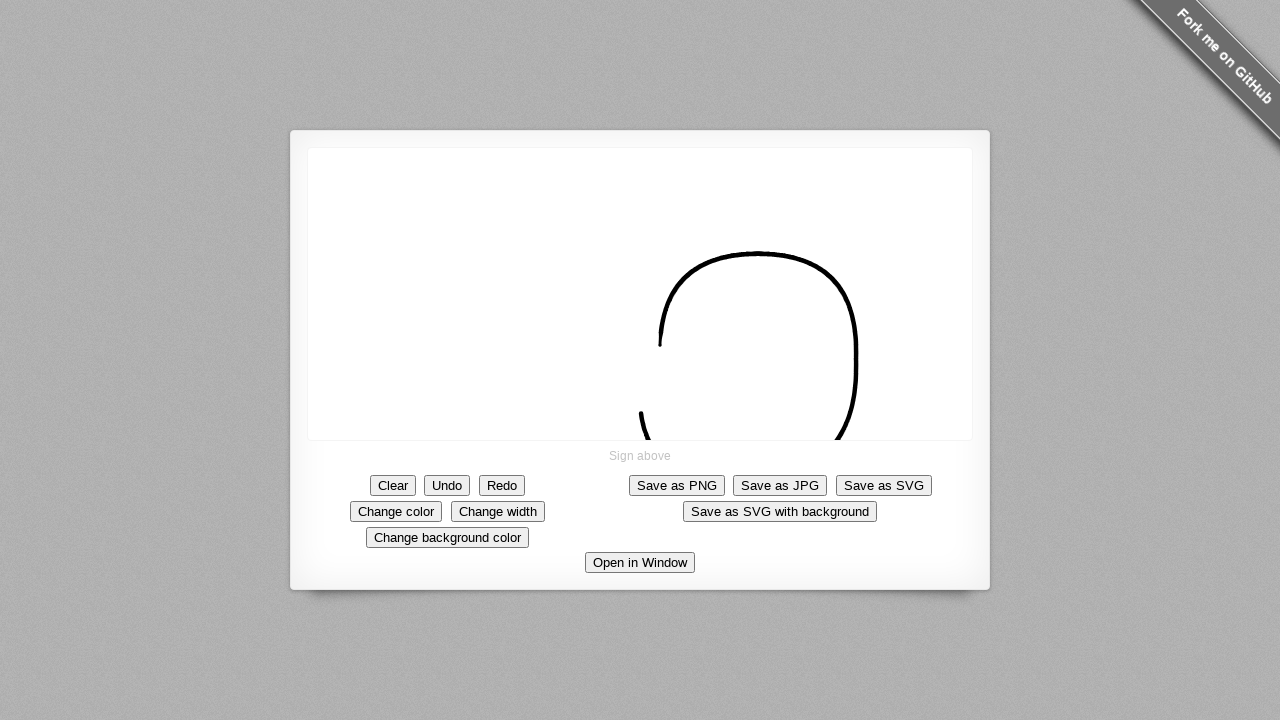

Moved mouse to (640, 388) in fourth loop iteration 0 at (640, 388)
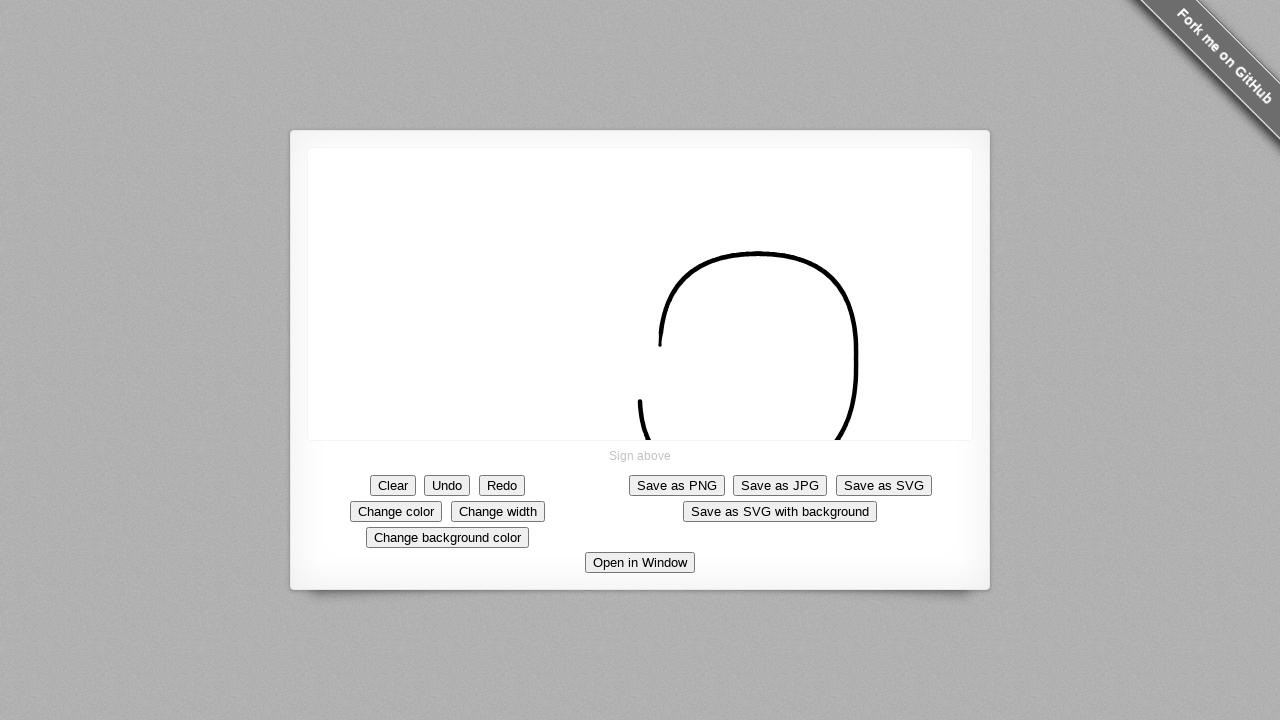

Moved mouse to (641, 374) in fourth loop iteration 1 at (641, 374)
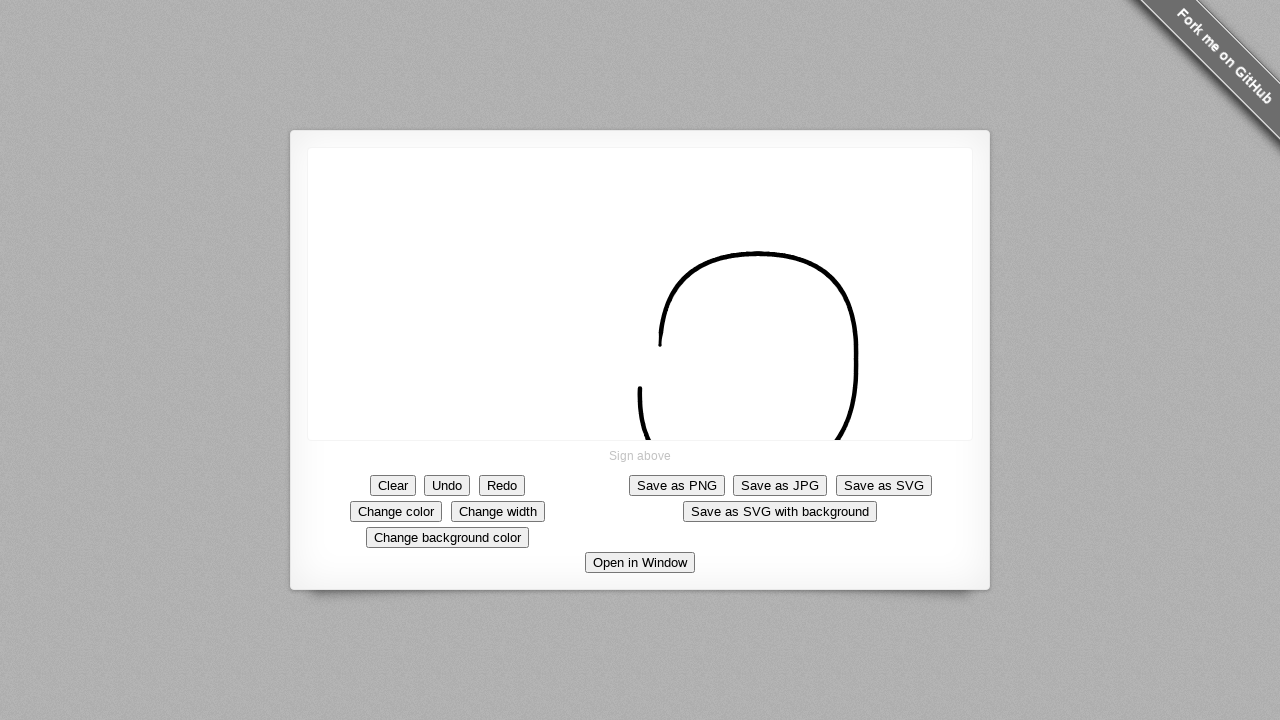

Moved mouse to (643, 359) in fourth loop iteration 2 at (643, 359)
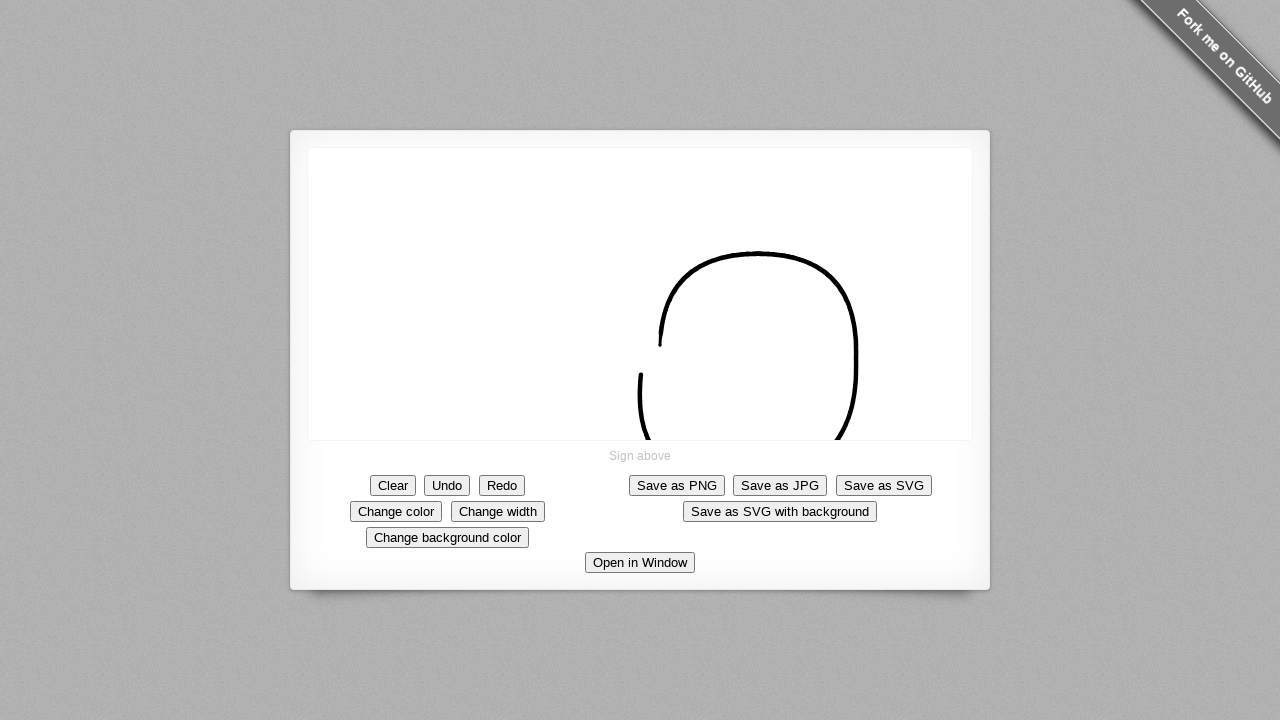

Released mouse button to complete drawing at (643, 359)
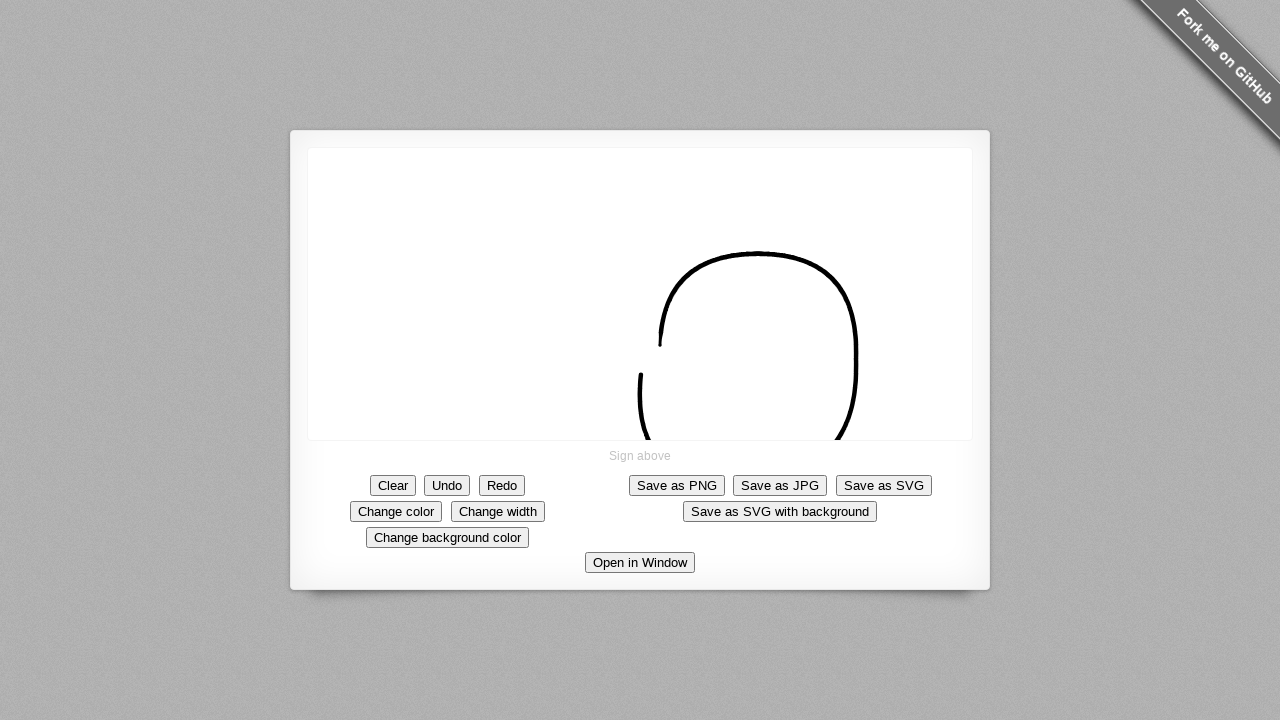

Waited 500ms for drawing to complete
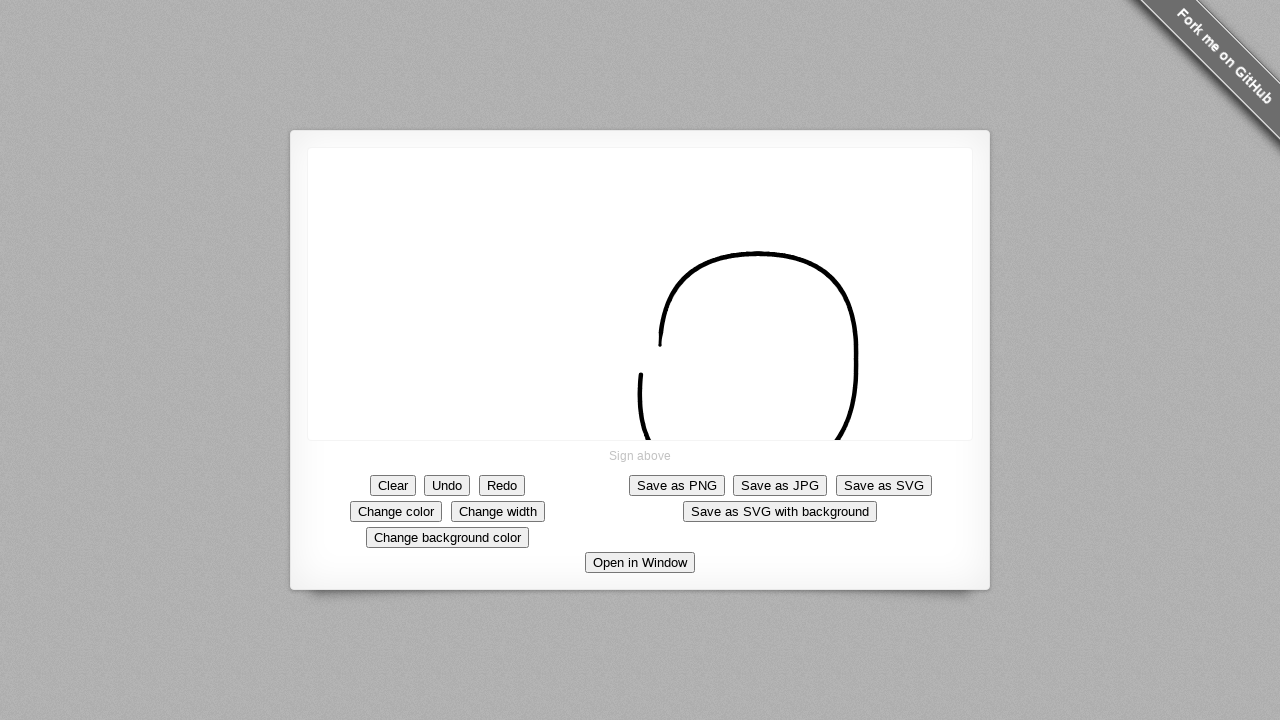

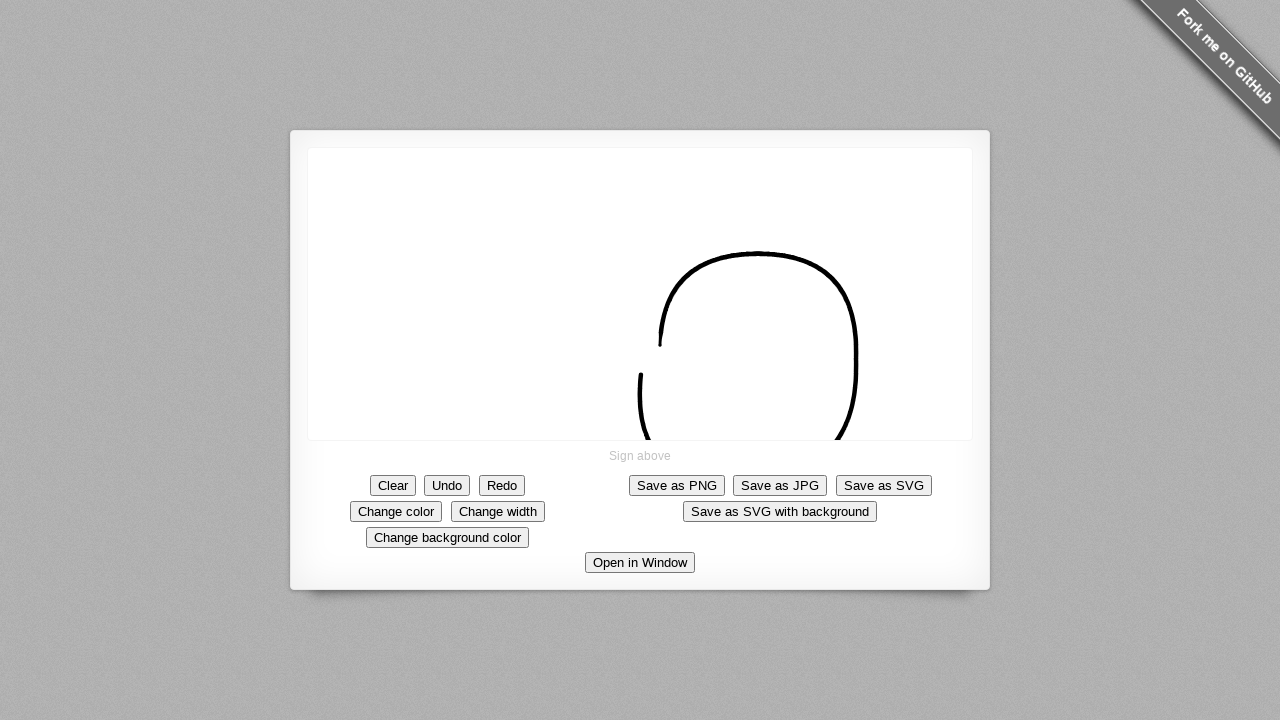